Automates playing the Block Champ puzzle game on CrazyGames by navigating to the game, waiting for the game iframe and canvas to load, then performing drag-and-drop moves from the piece area to random positions on the game board.

Starting URL: https://www.crazygames.com/game/block-champ

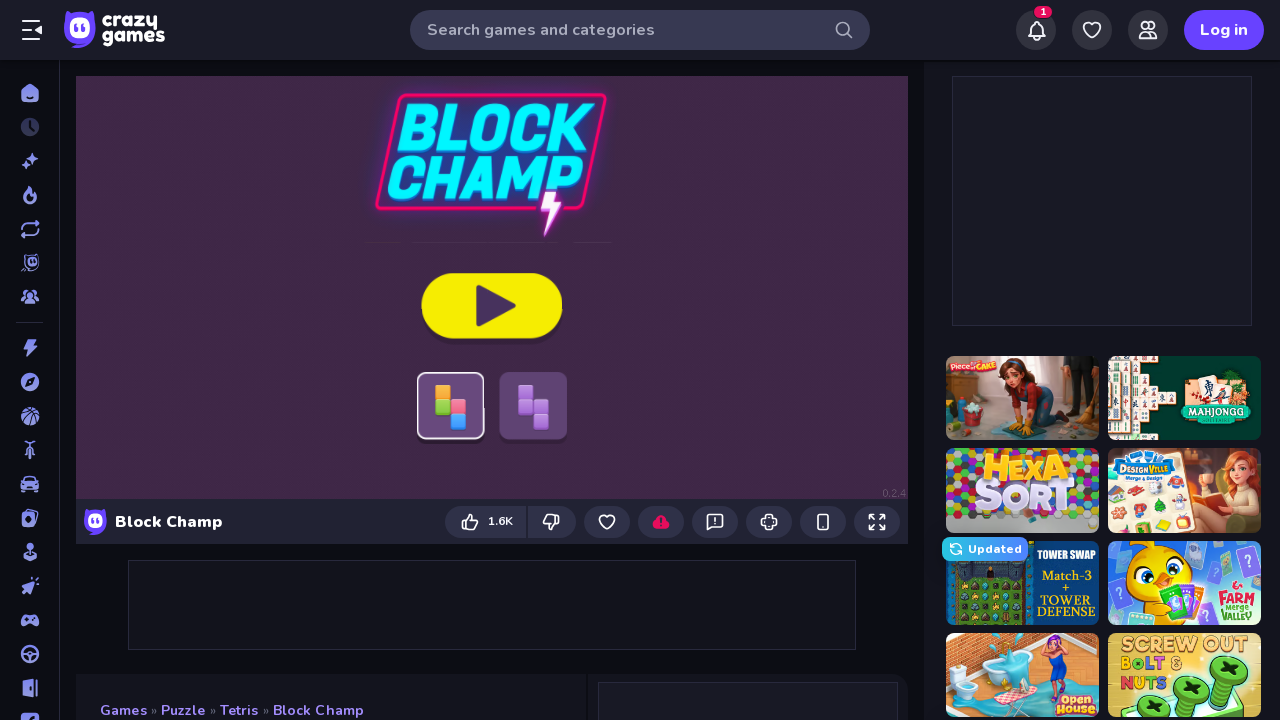

Waited 5 seconds for page to load
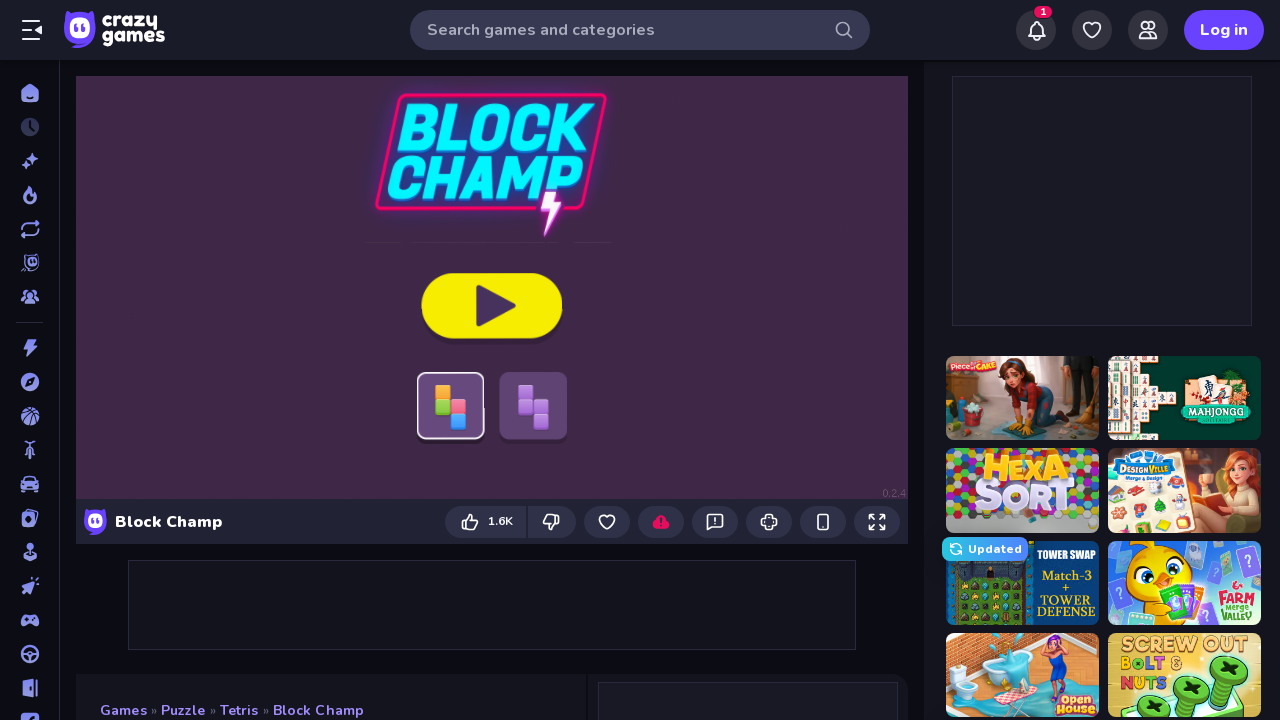

Game iframe appeared
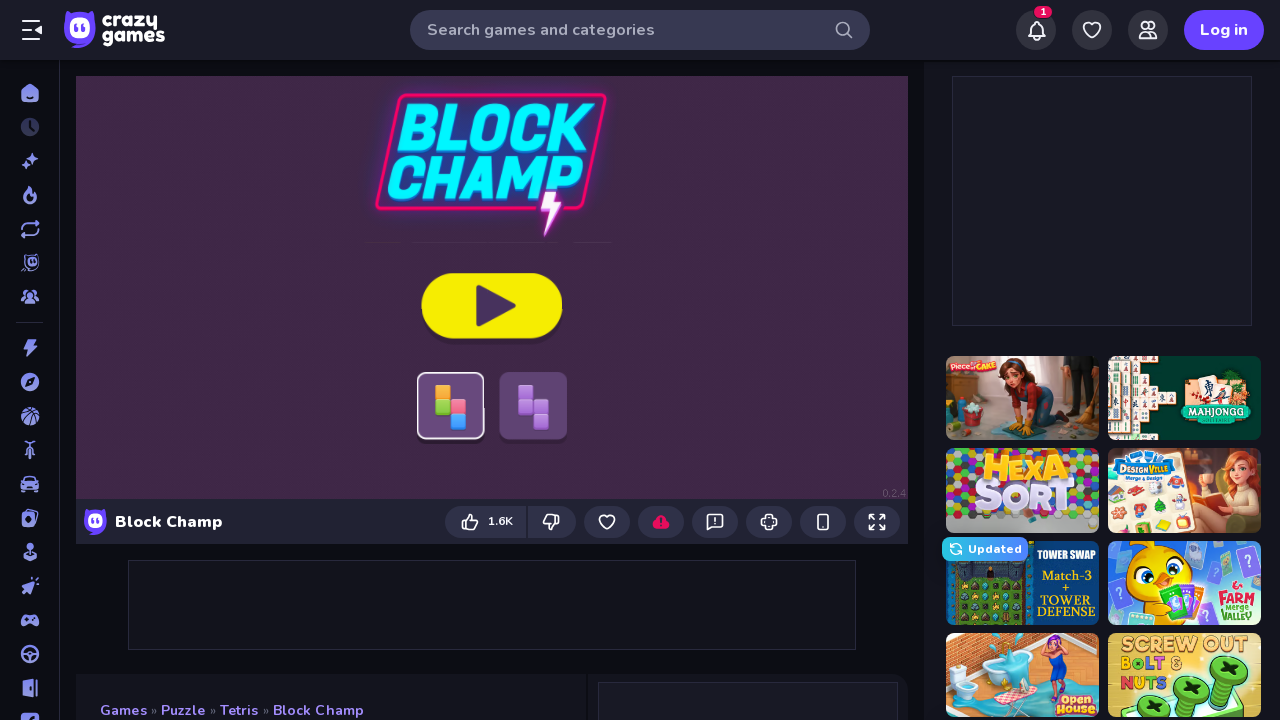

Selected game iframe element
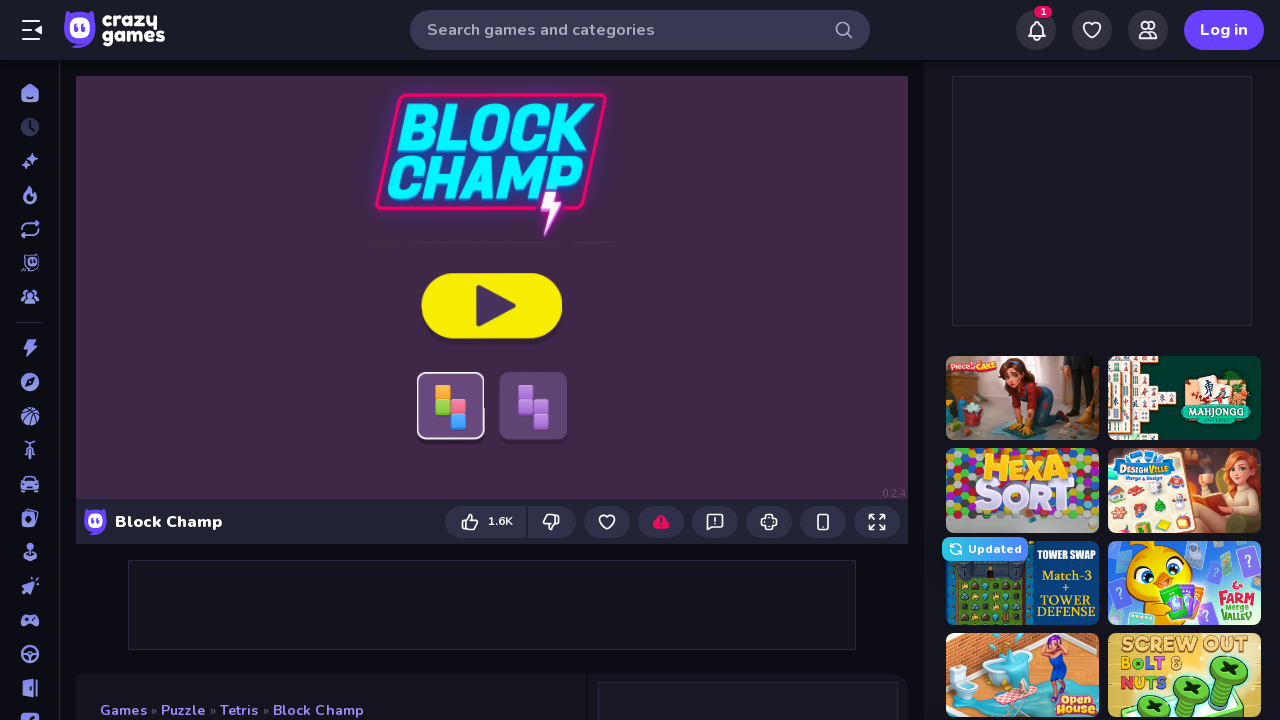

Accessed game iframe content frame
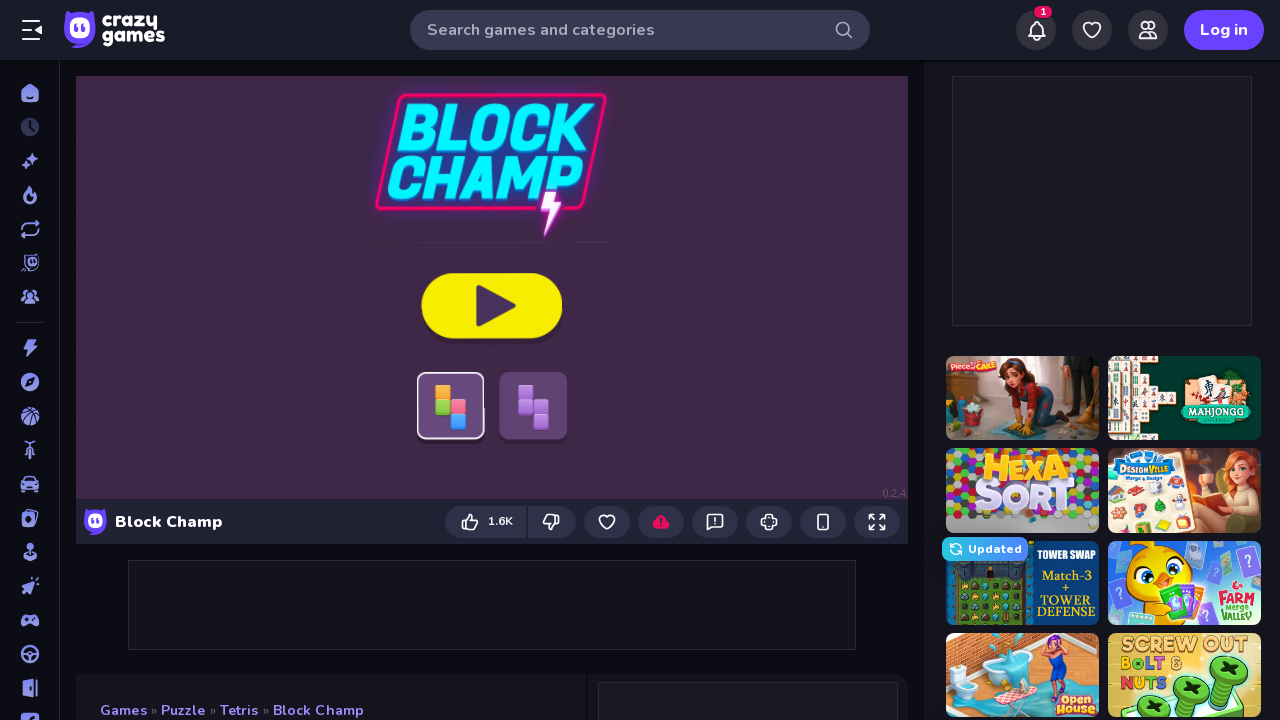

Waited 5 seconds for game content to load in iframe
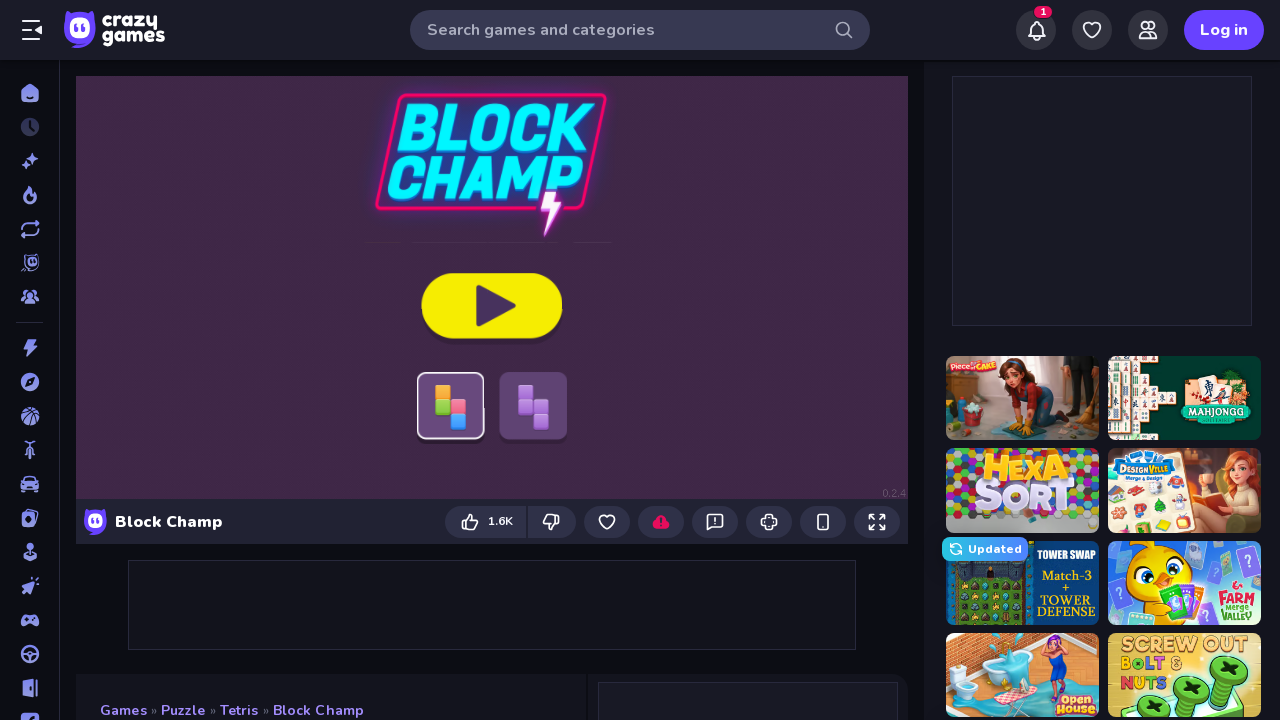

Located nested game iframe
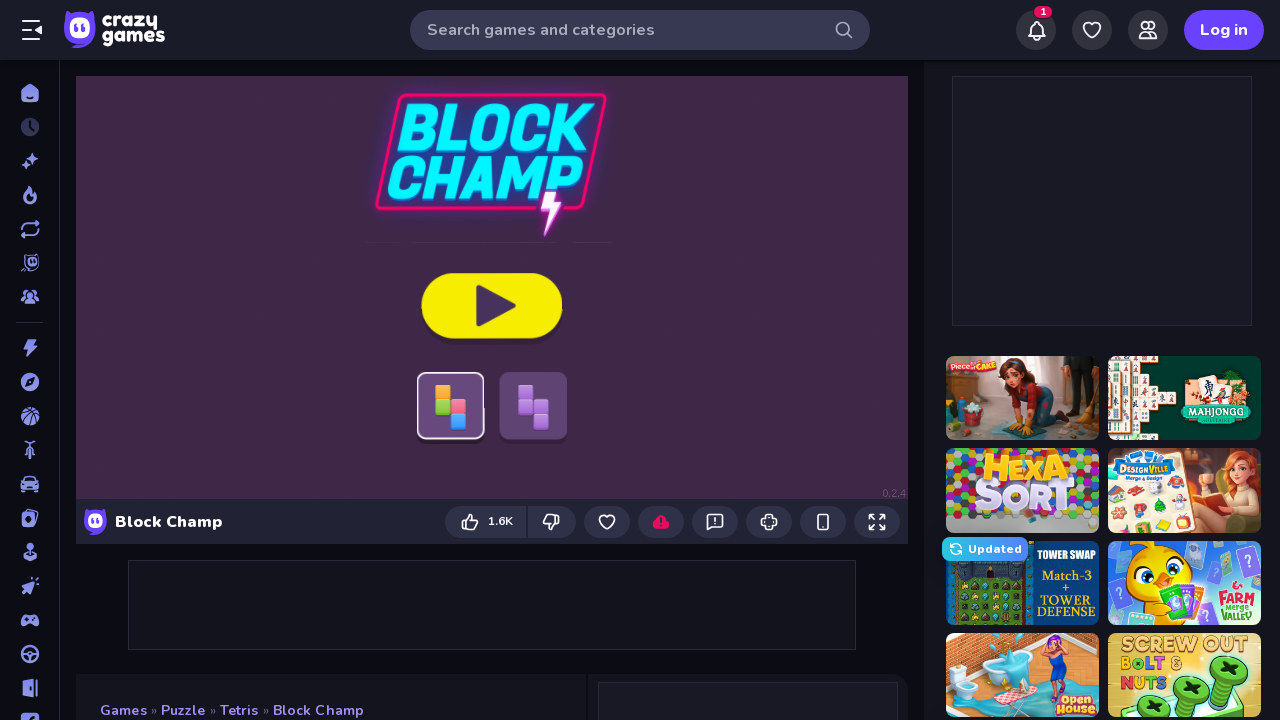

Accessed nested game frame content
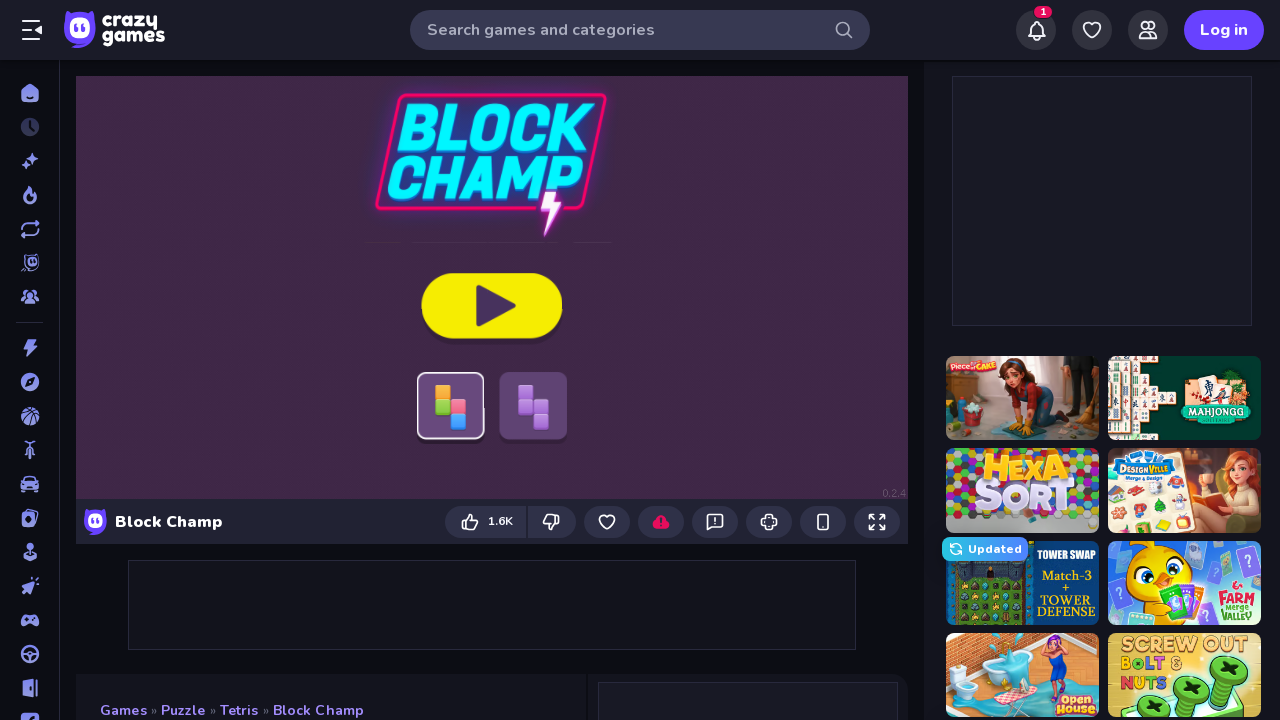

Waited 5 seconds for nested iframe content to load
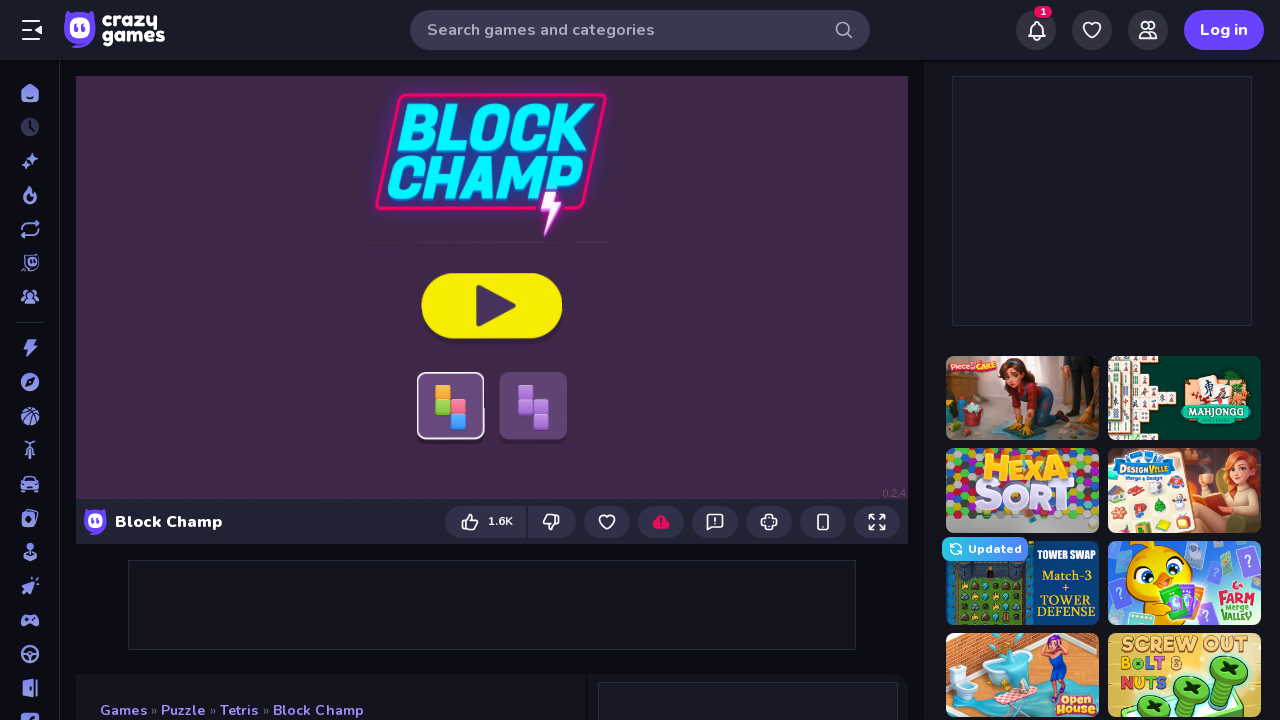

Located game canvas element
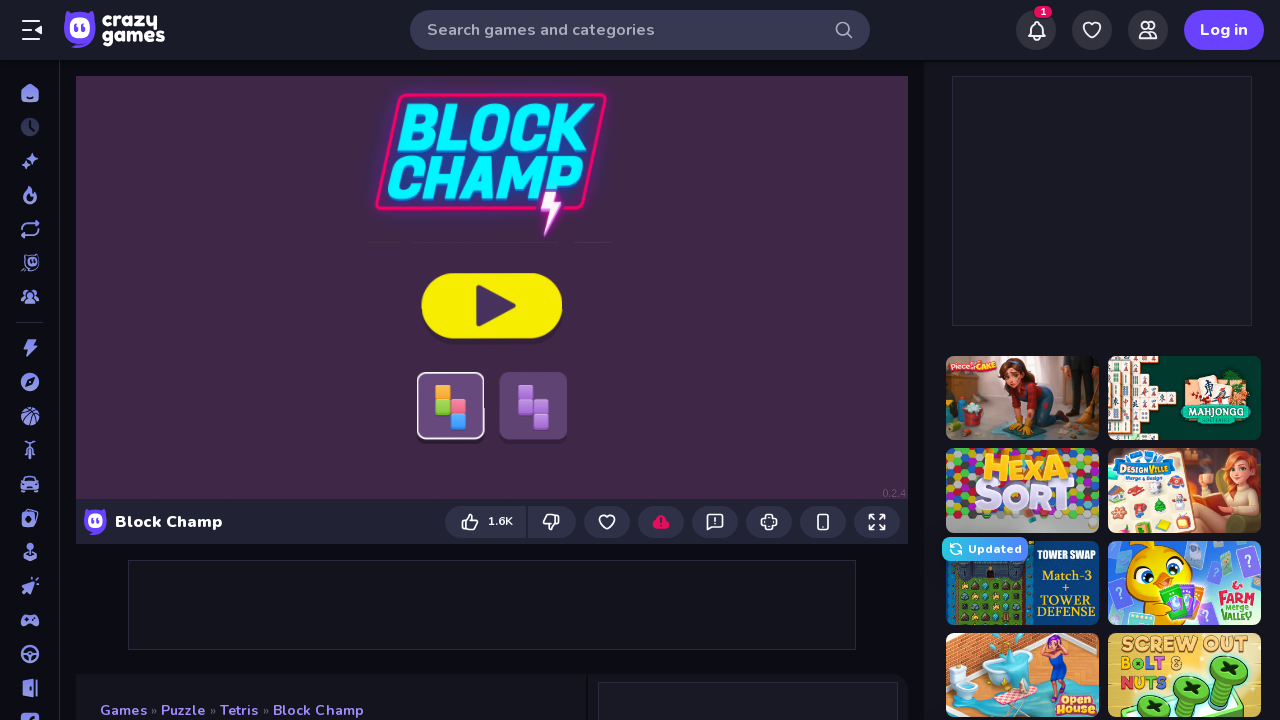

Got canvas bounding box
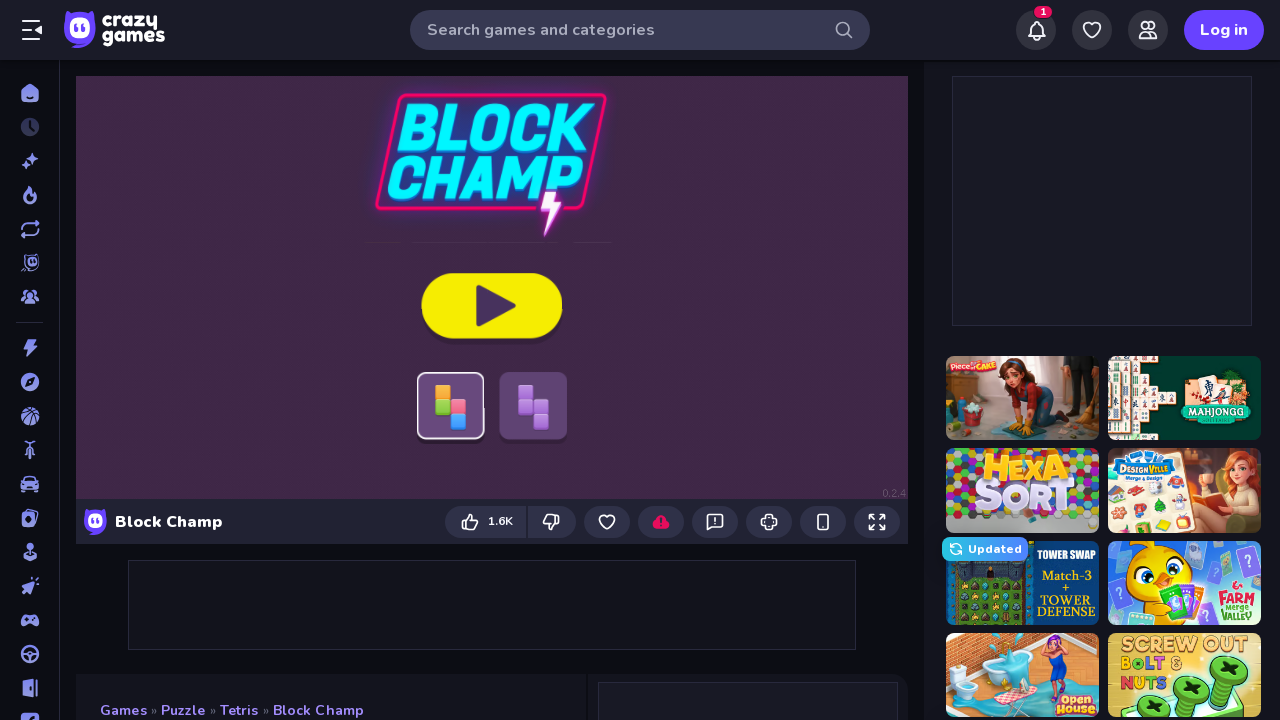

Got nested iframe bounding box
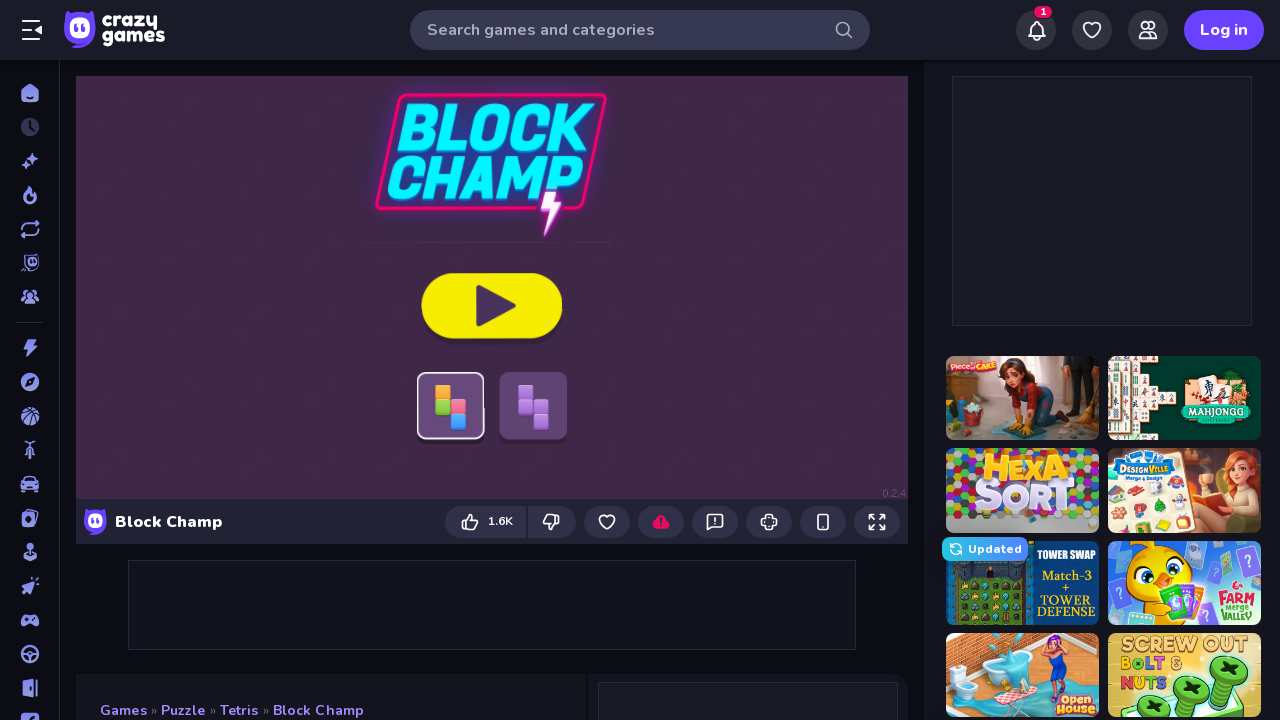

Moved mouse to piece area for move 1 at (568, 512)
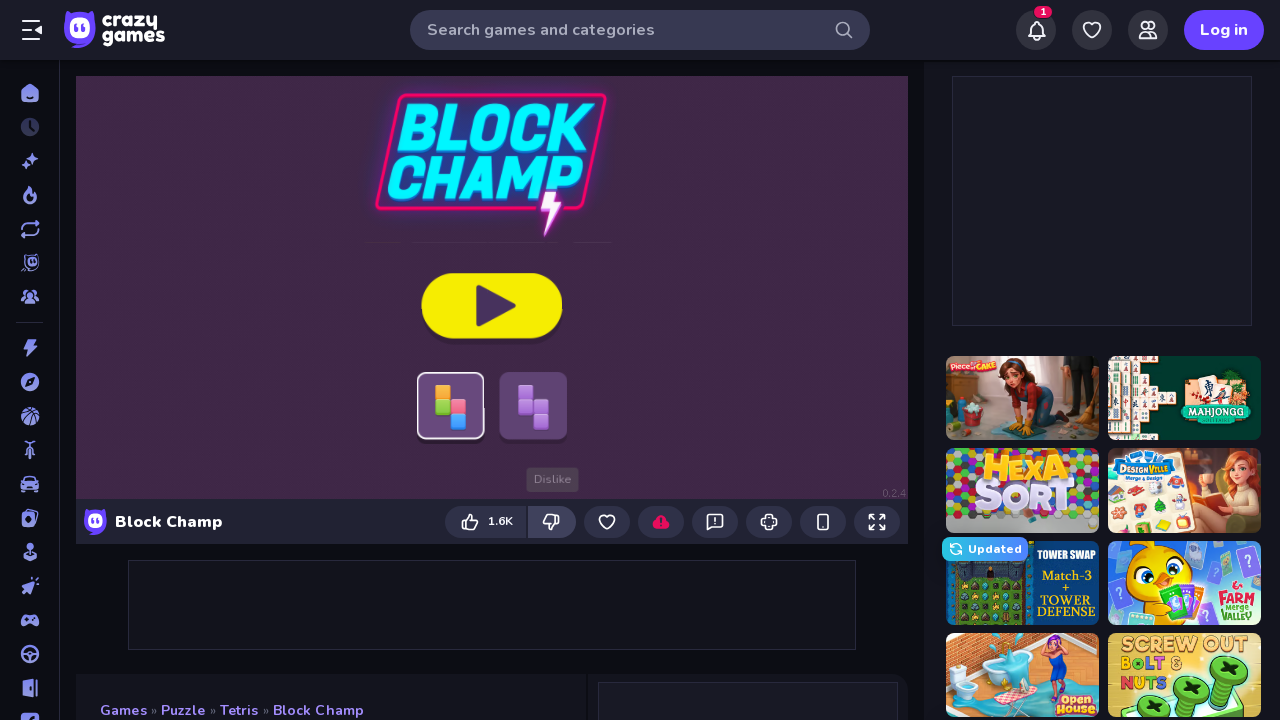

Waited 50ms before pressing mouse down
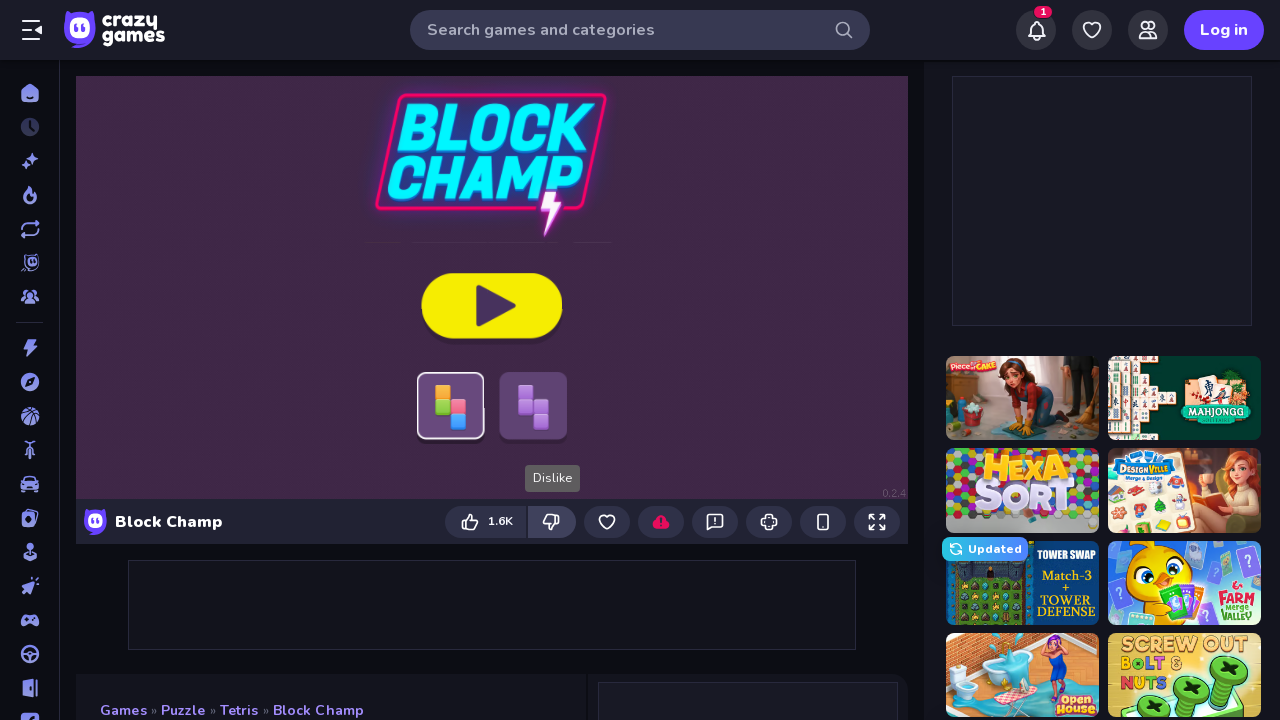

Pressed mouse down to start drag at (568, 512)
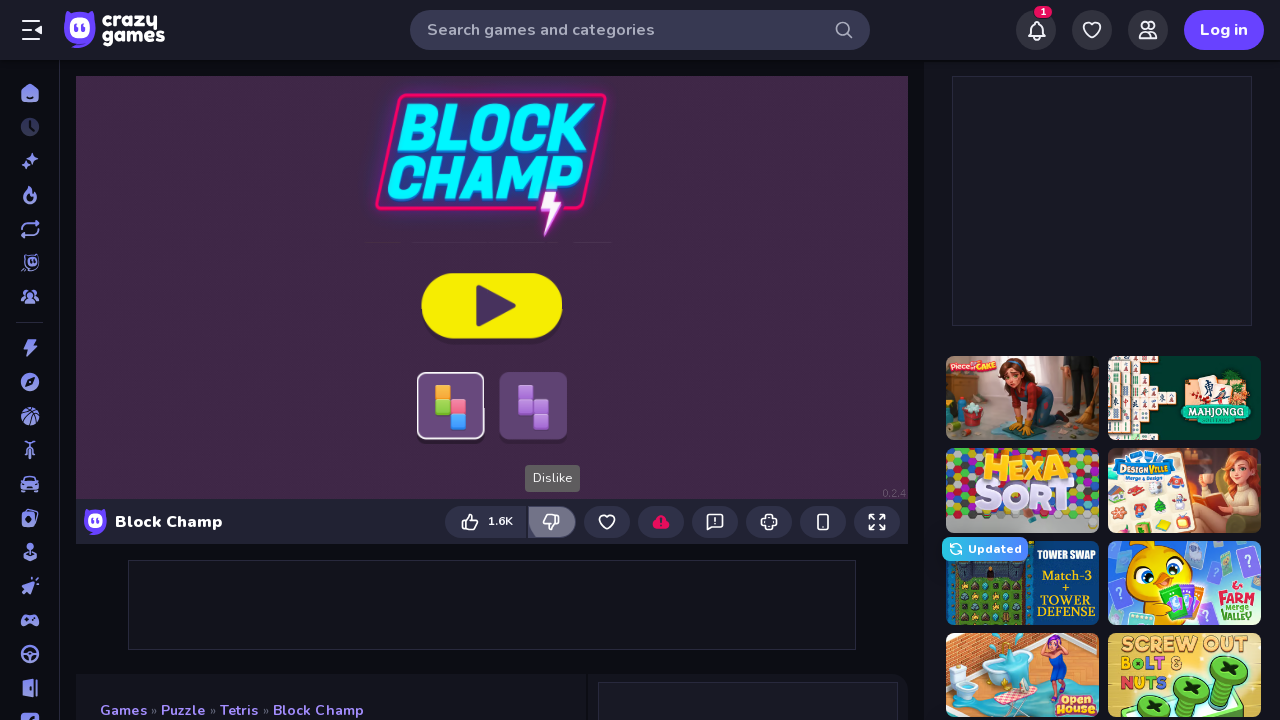

Performed smooth drag across 40 steps for move 1 at (638, 287)
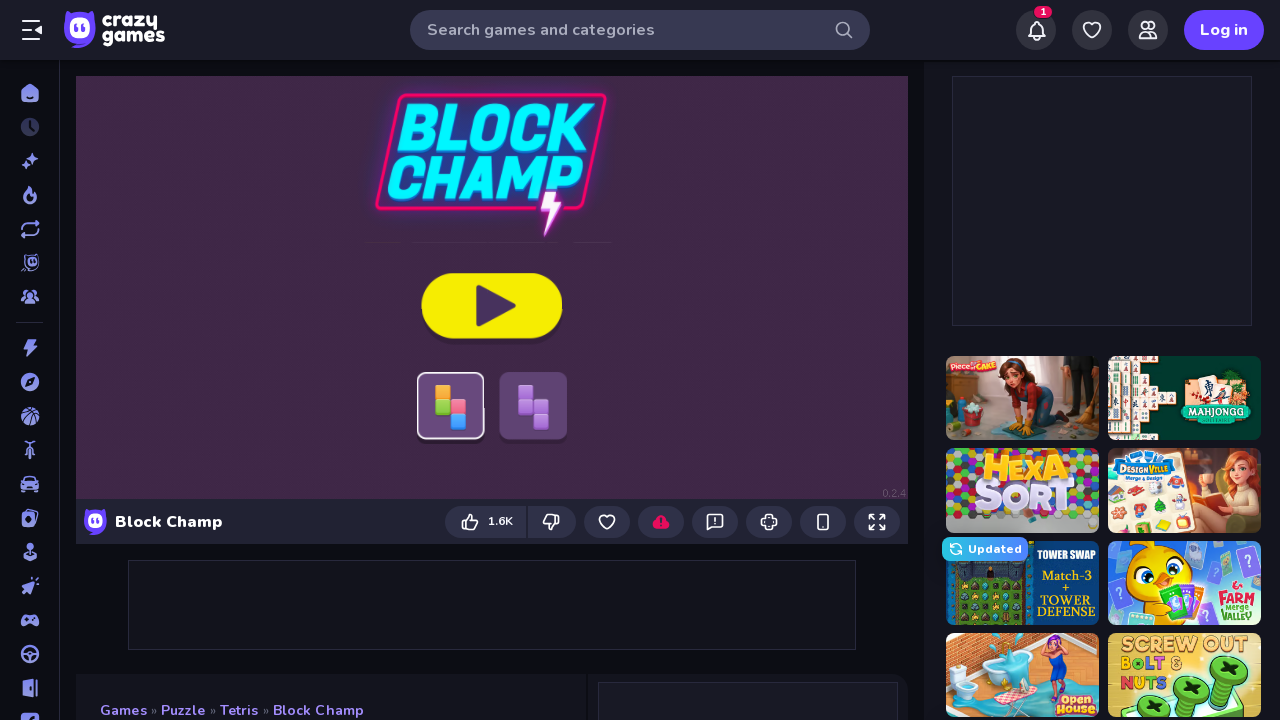

Moved to final target position for move 1 at (640, 281)
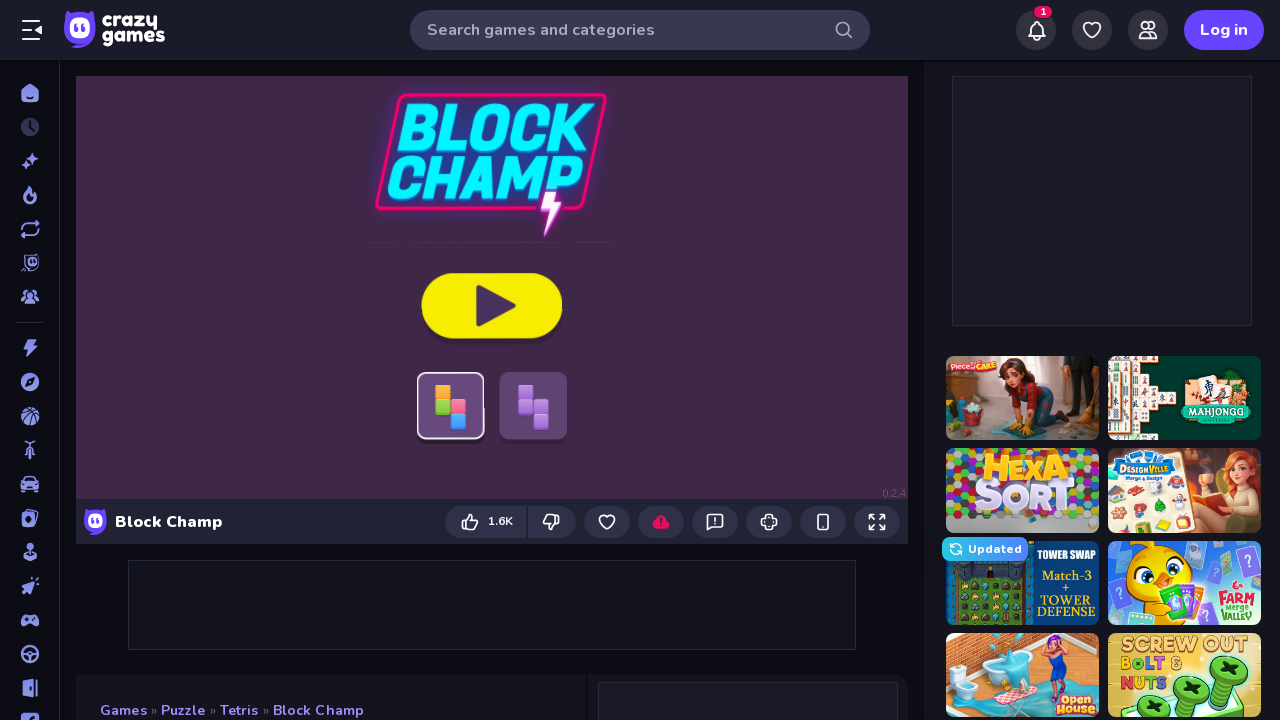

Waited 50ms before releasing mouse
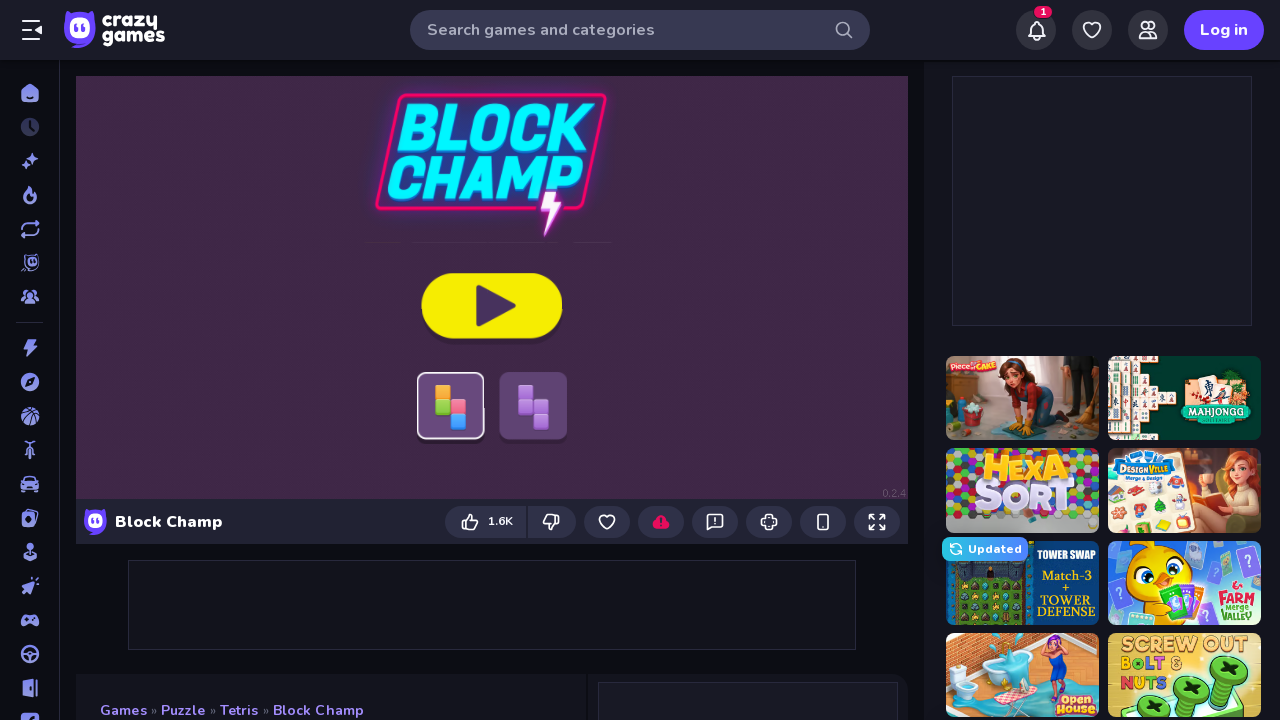

Released mouse to complete move 1 at (640, 281)
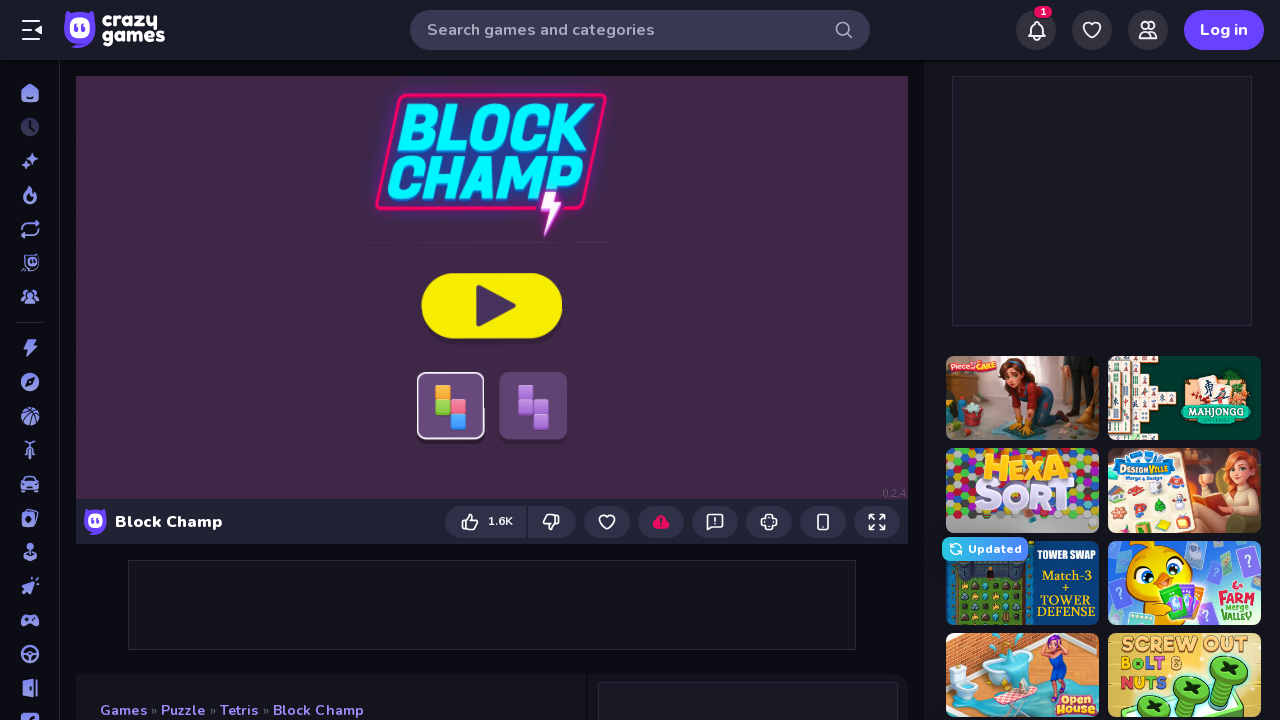

Waited 1 second between moves
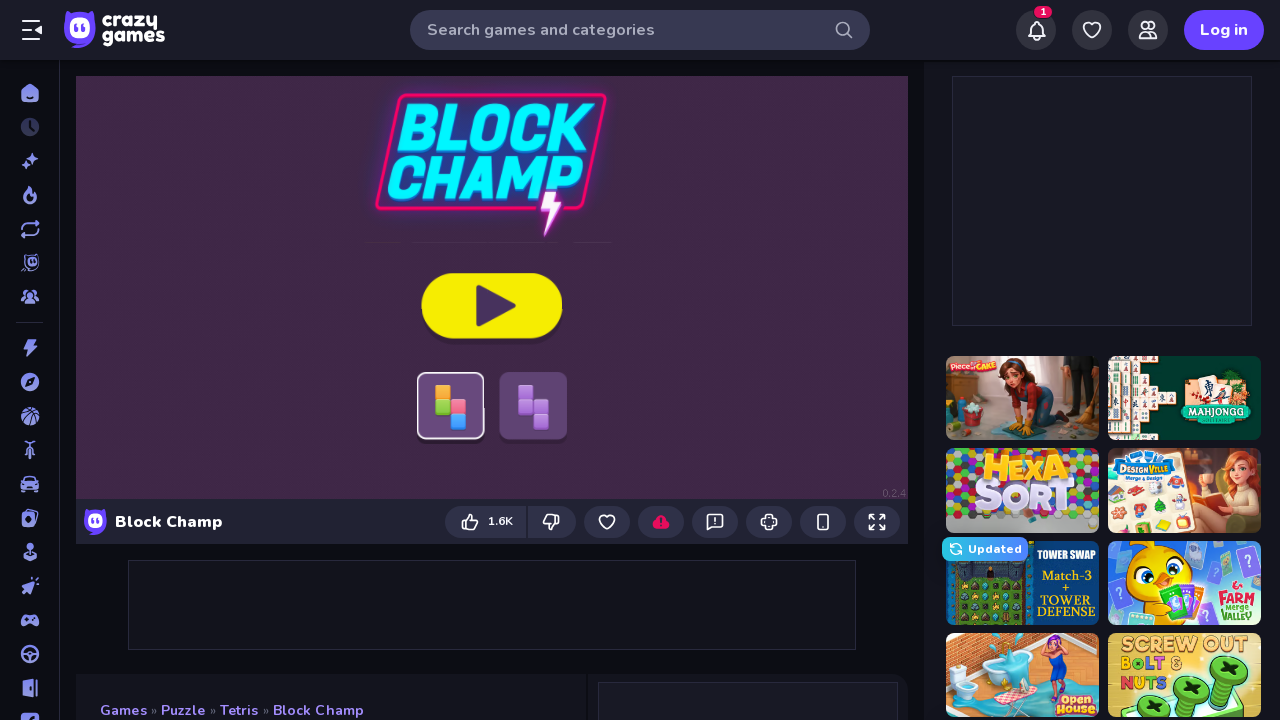

Moved mouse to piece area for move 2 at (568, 512)
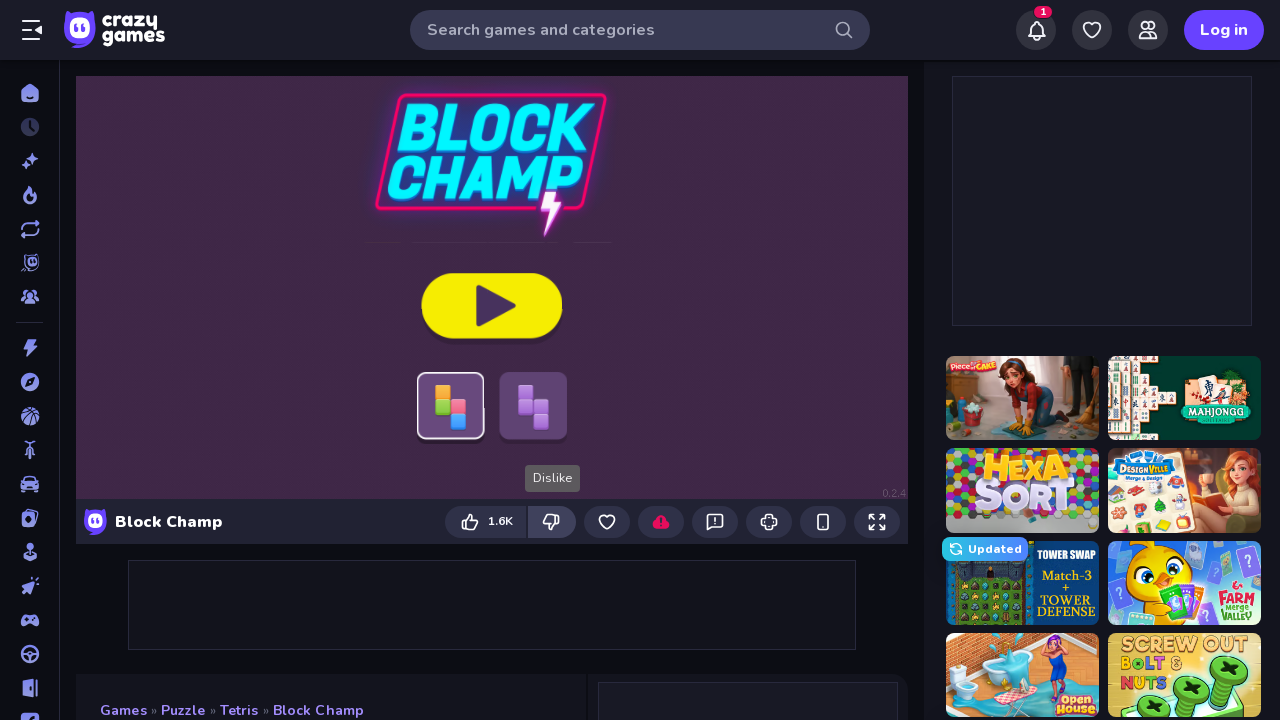

Waited 50ms before pressing mouse down
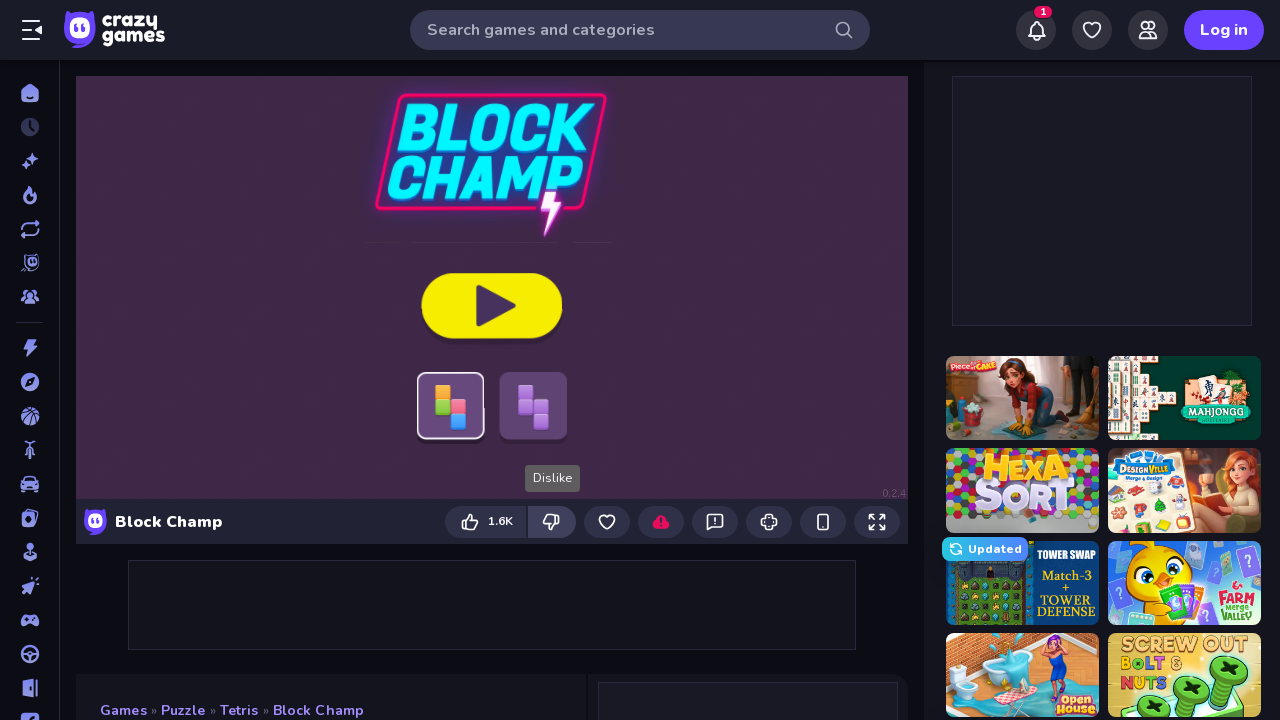

Pressed mouse down to start drag at (568, 512)
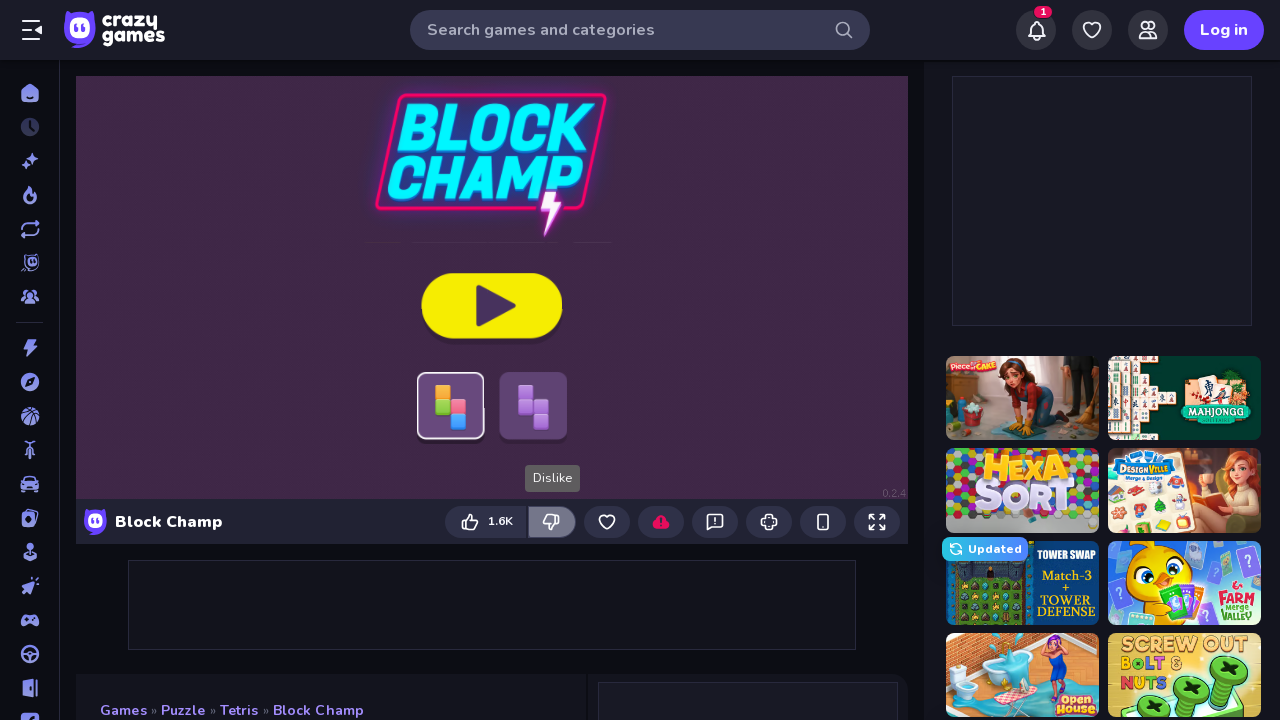

Performed smooth drag across 40 steps for move 2 at (441, 427)
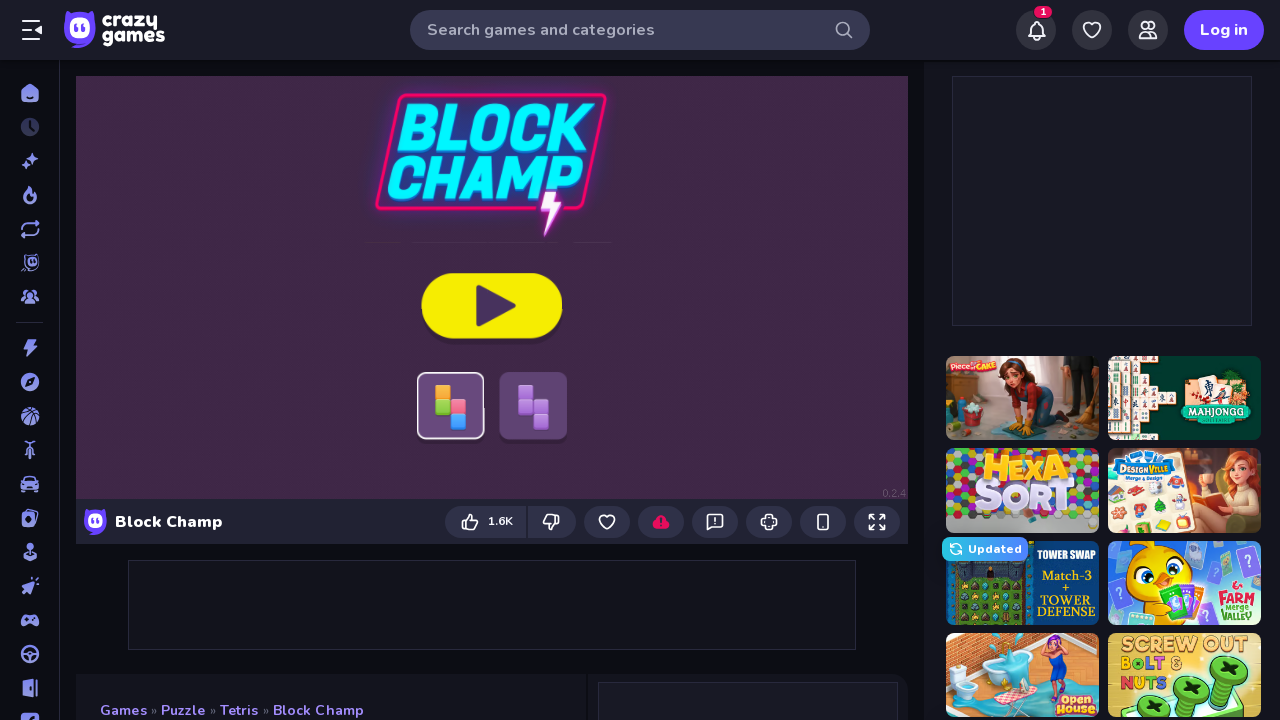

Moved to final target position for move 2 at (438, 425)
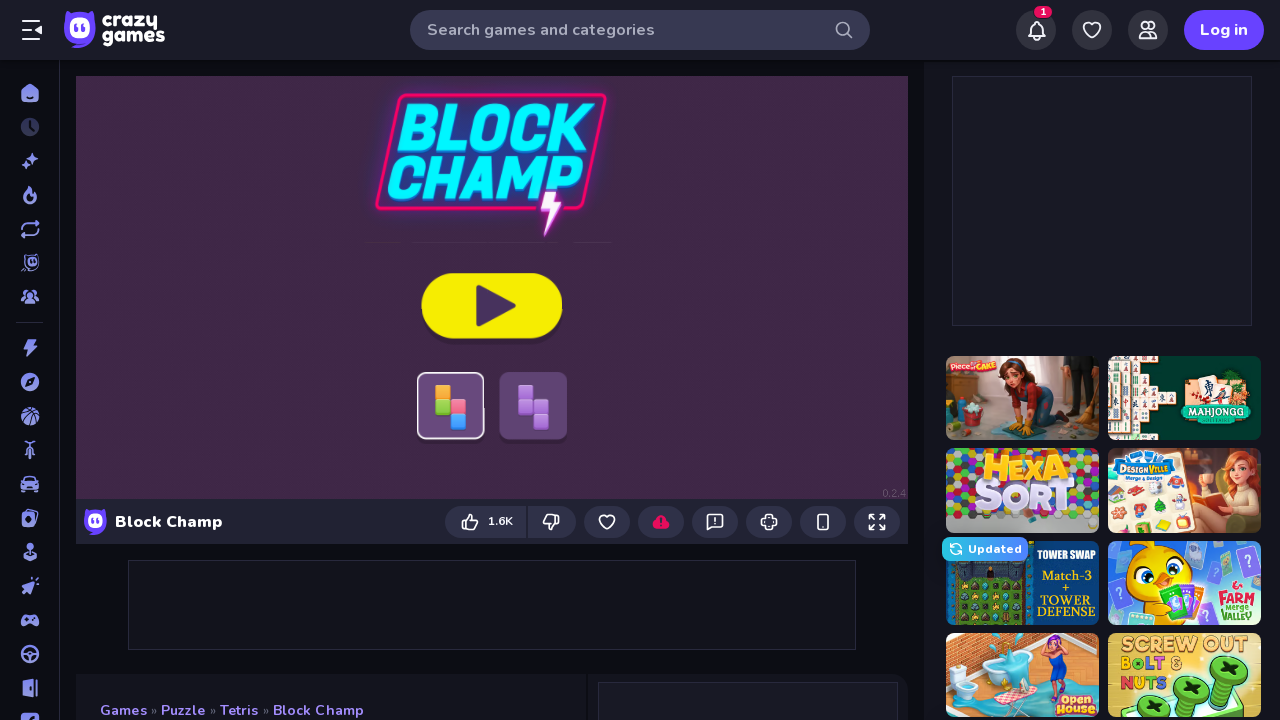

Waited 50ms before releasing mouse
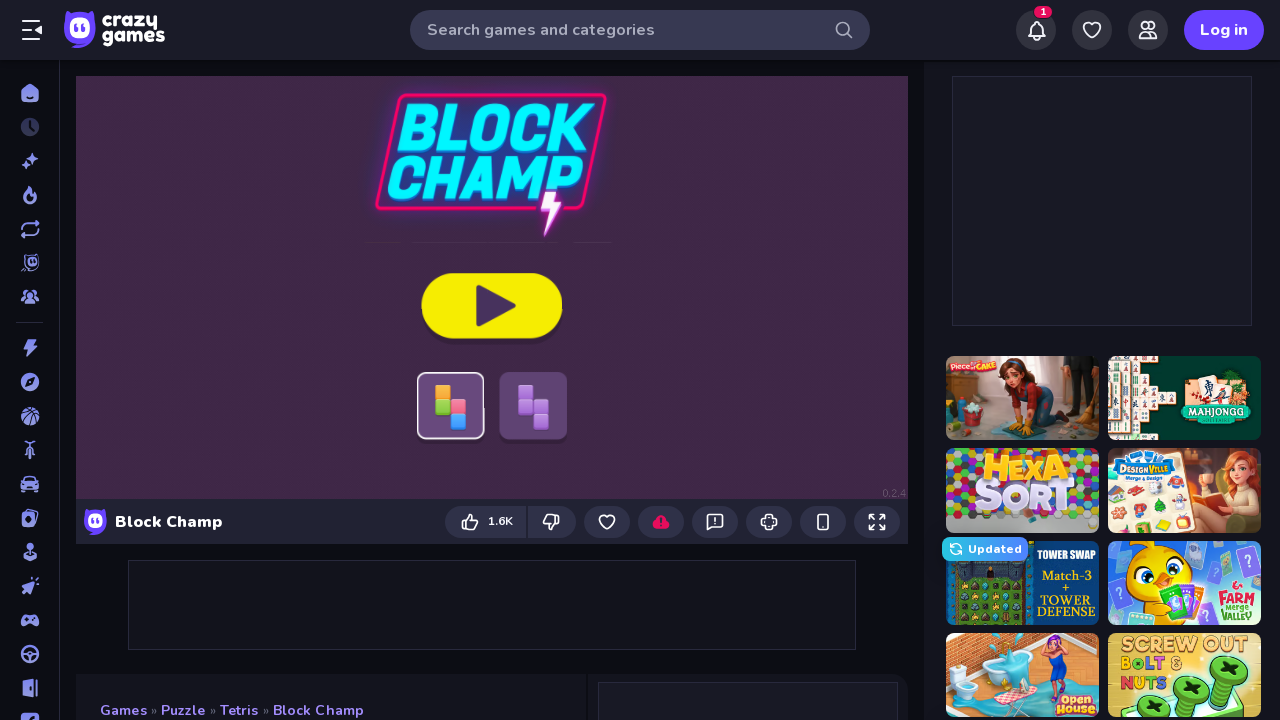

Released mouse to complete move 2 at (438, 425)
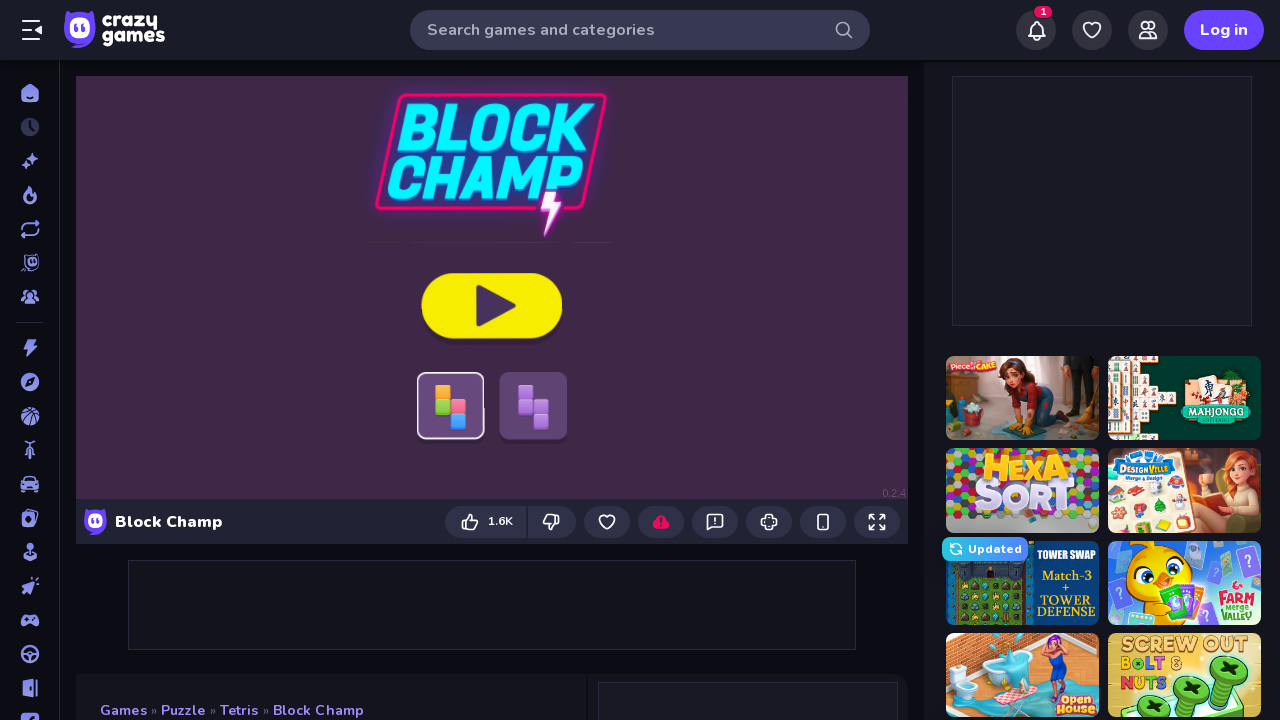

Waited 1 second between moves
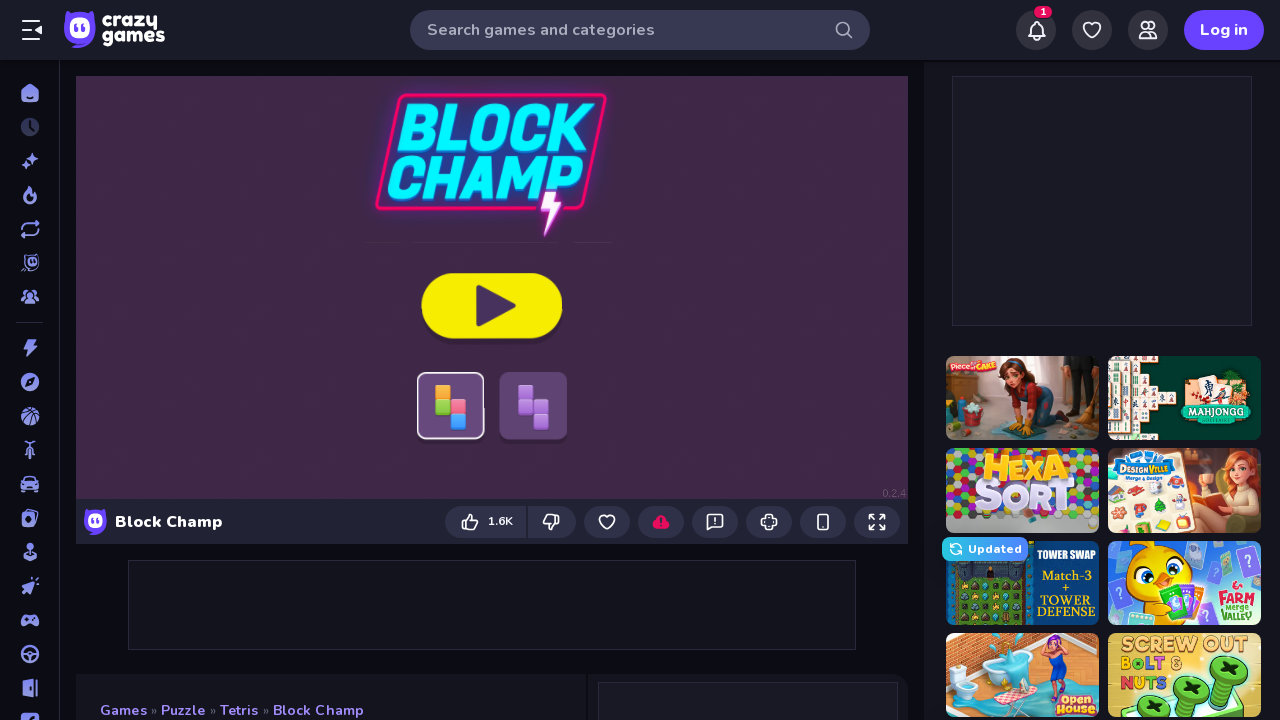

Moved mouse to piece area for move 3 at (568, 512)
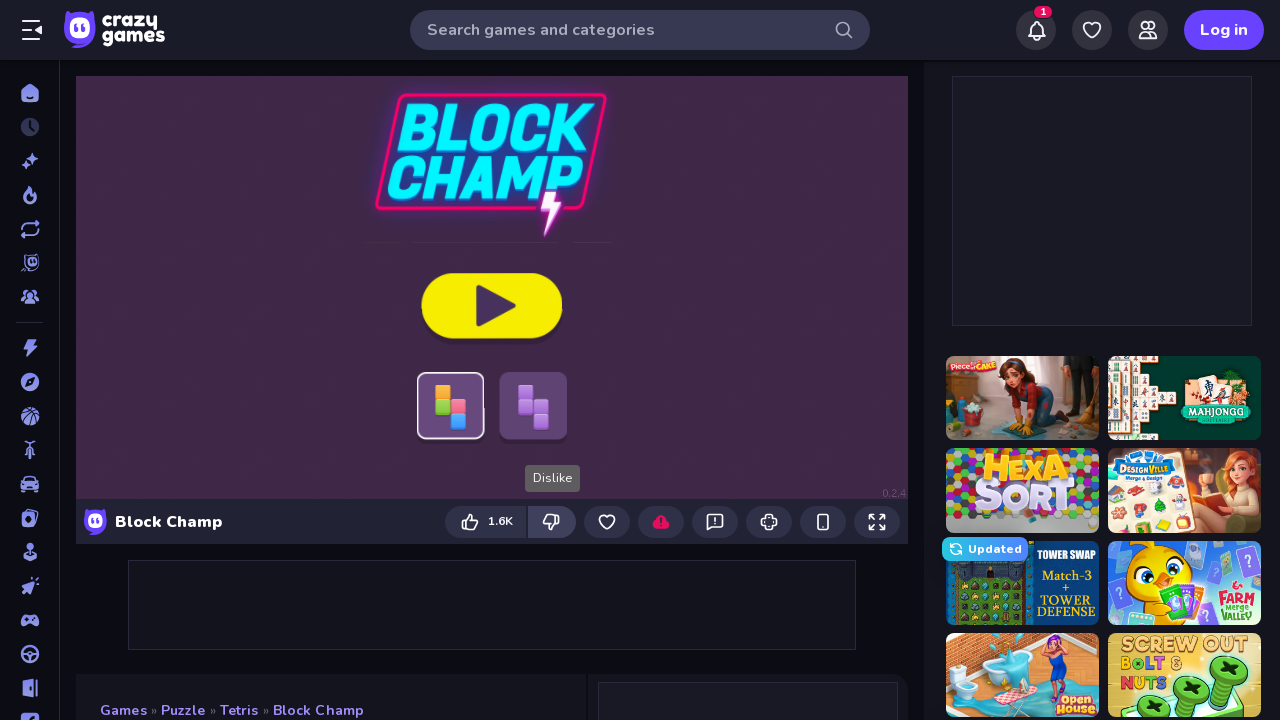

Waited 50ms before pressing mouse down
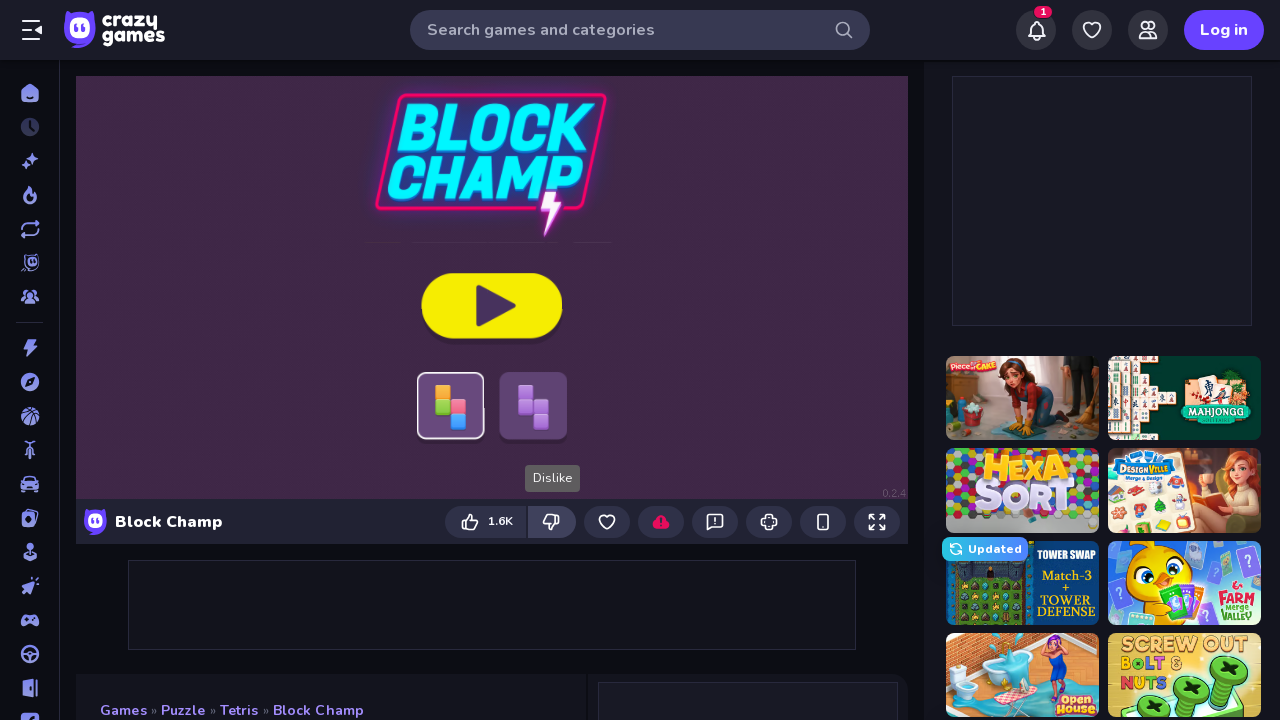

Pressed mouse down to start drag at (568, 512)
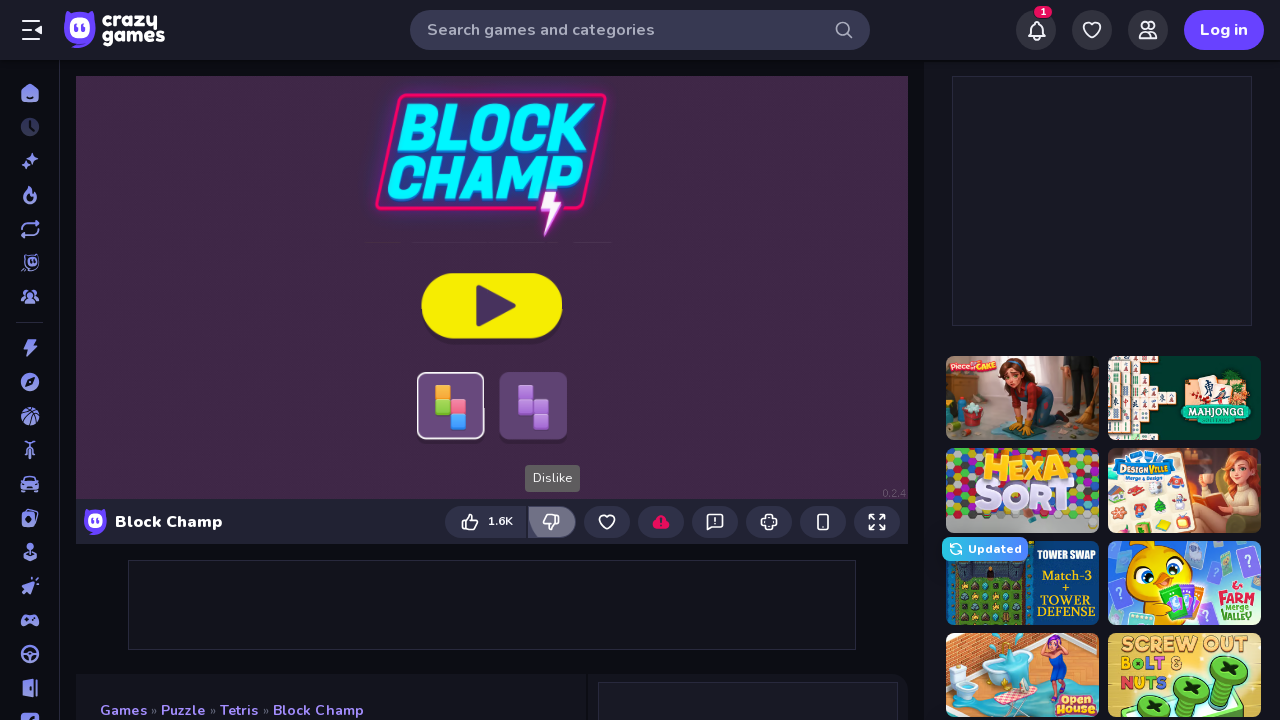

Performed smooth drag across 40 steps for move 3 at (557, 342)
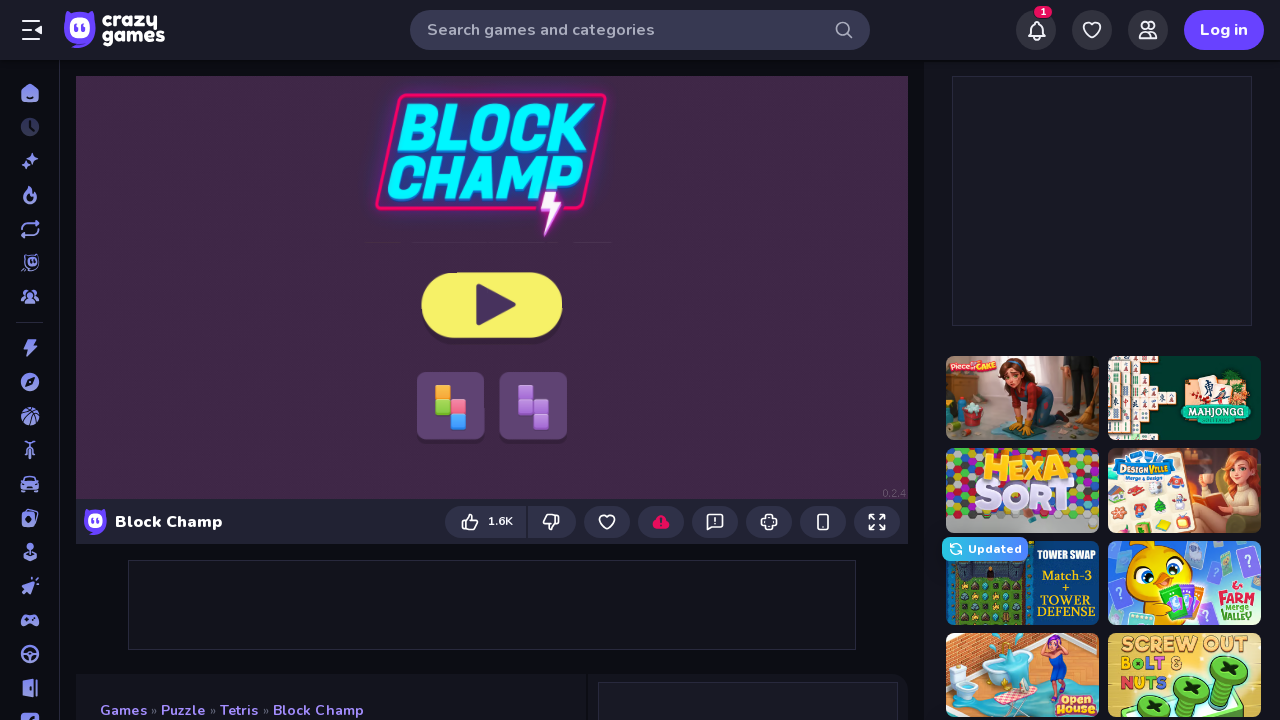

Moved to final target position for move 3 at (557, 338)
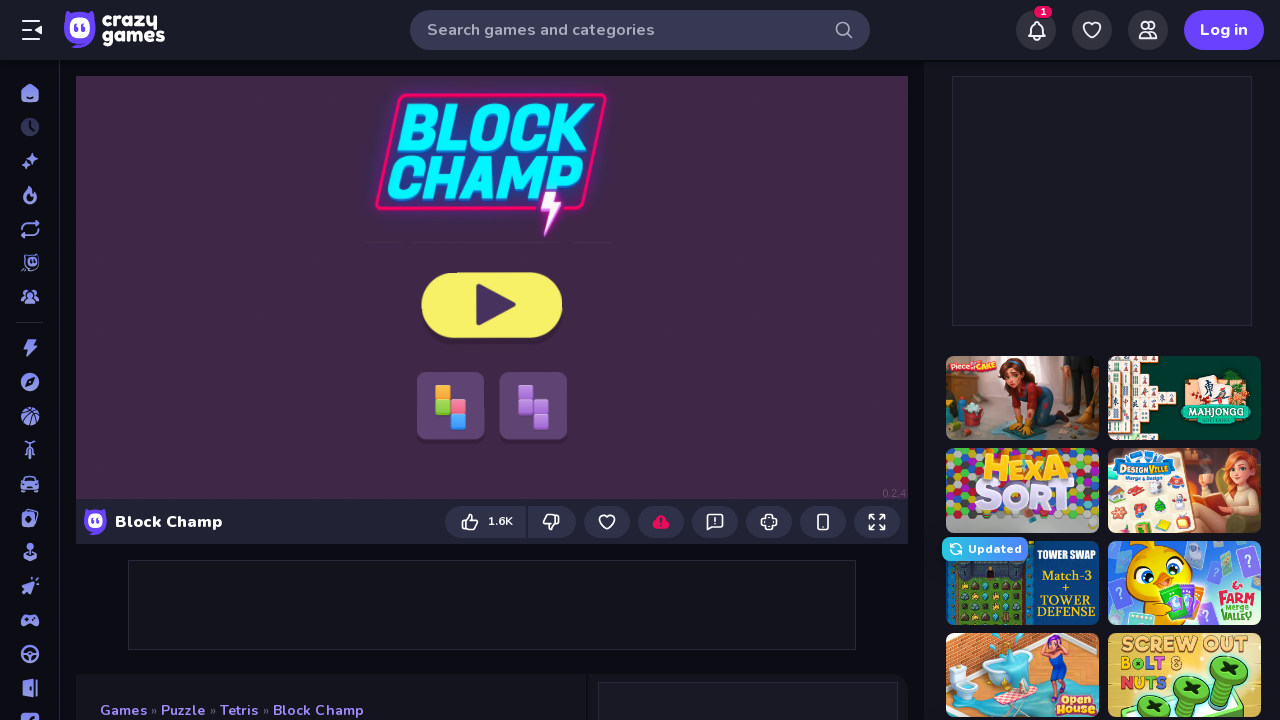

Waited 50ms before releasing mouse
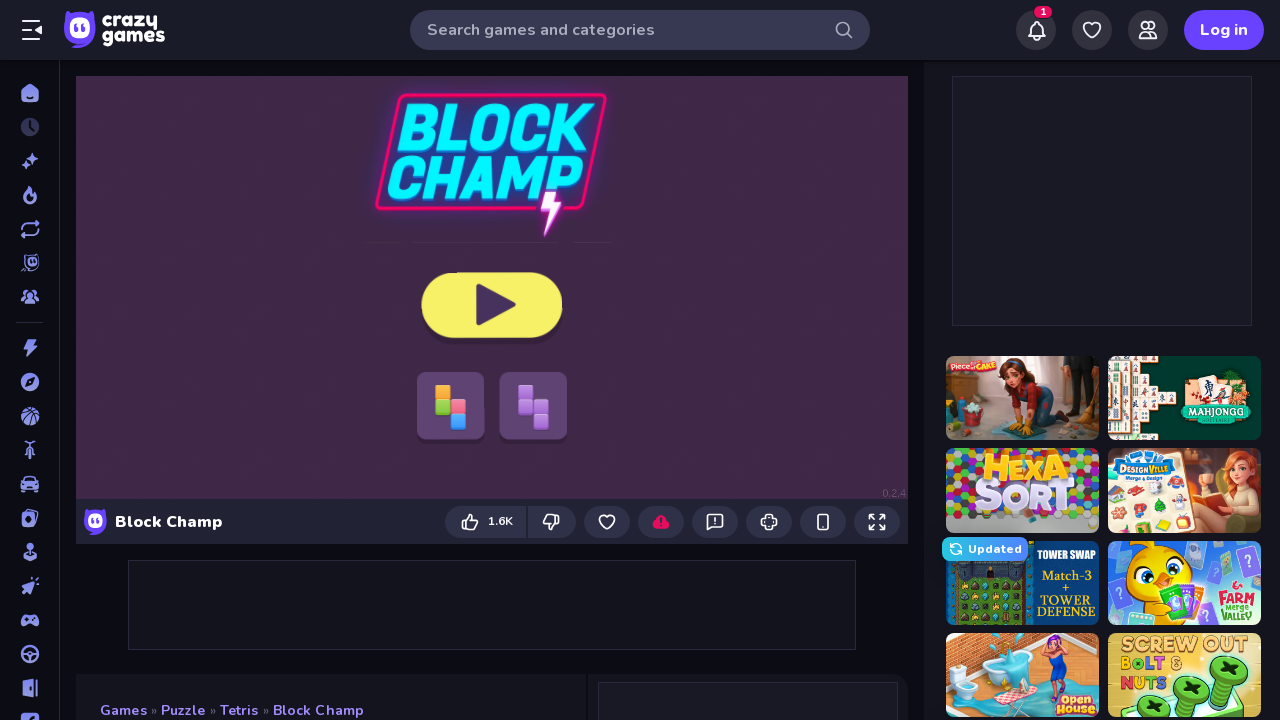

Released mouse to complete move 3 at (557, 338)
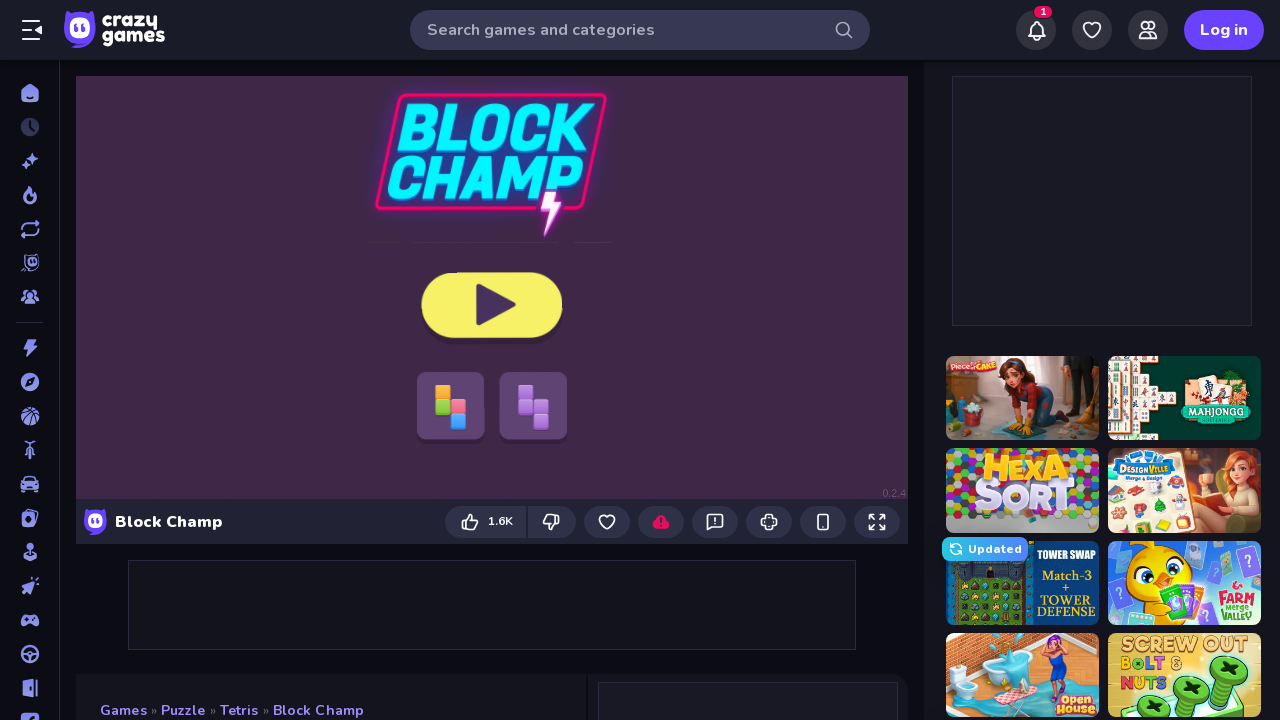

Waited 1 second between moves
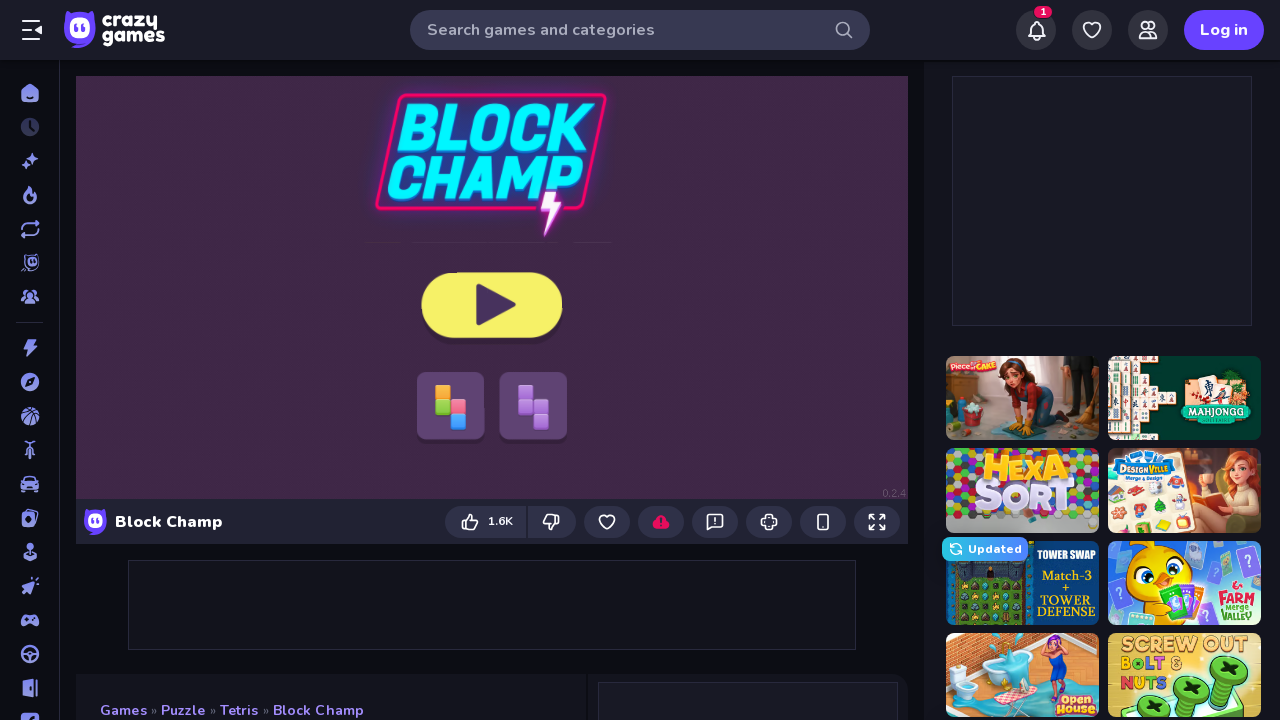

Moved mouse to piece area for move 4 at (568, 512)
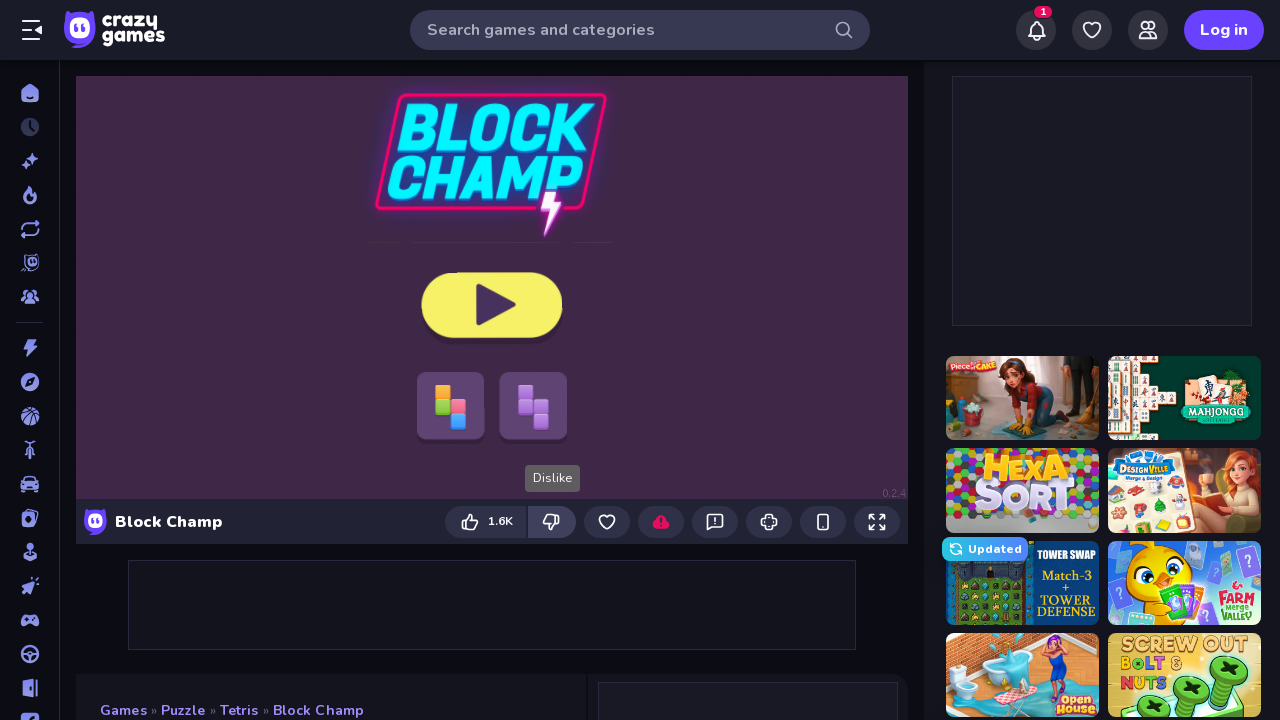

Waited 50ms before pressing mouse down
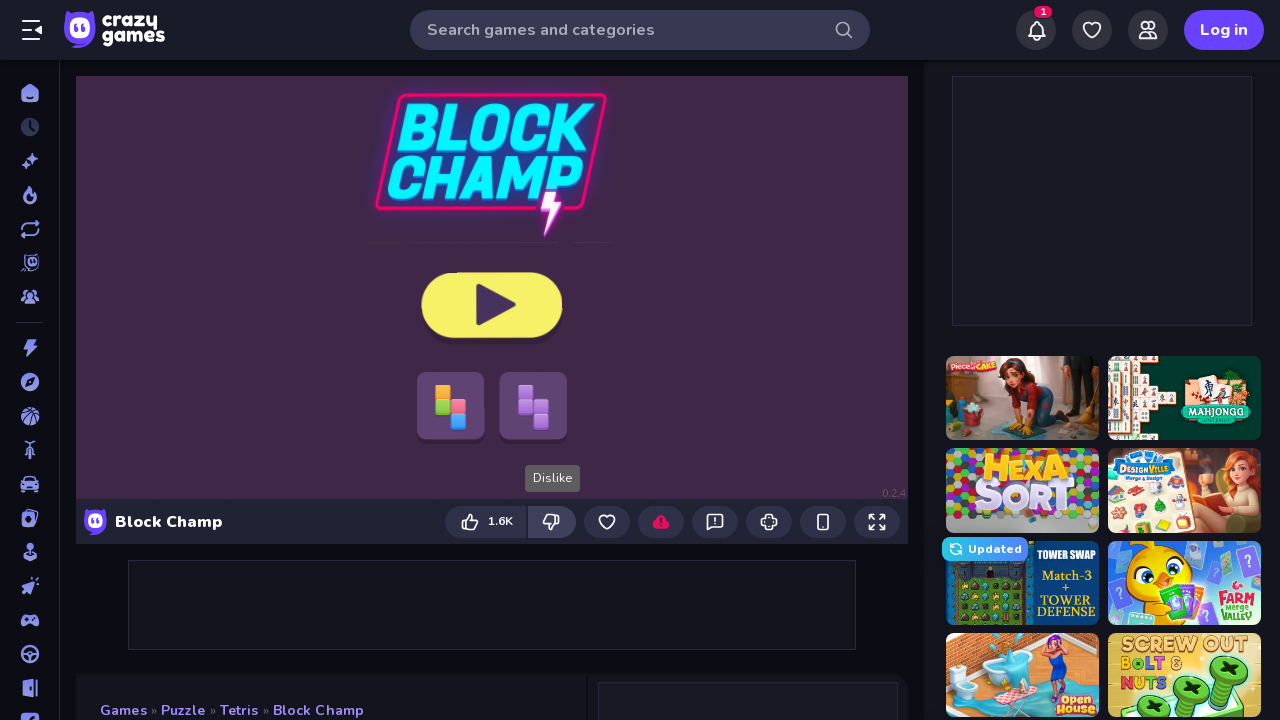

Pressed mouse down to start drag at (568, 512)
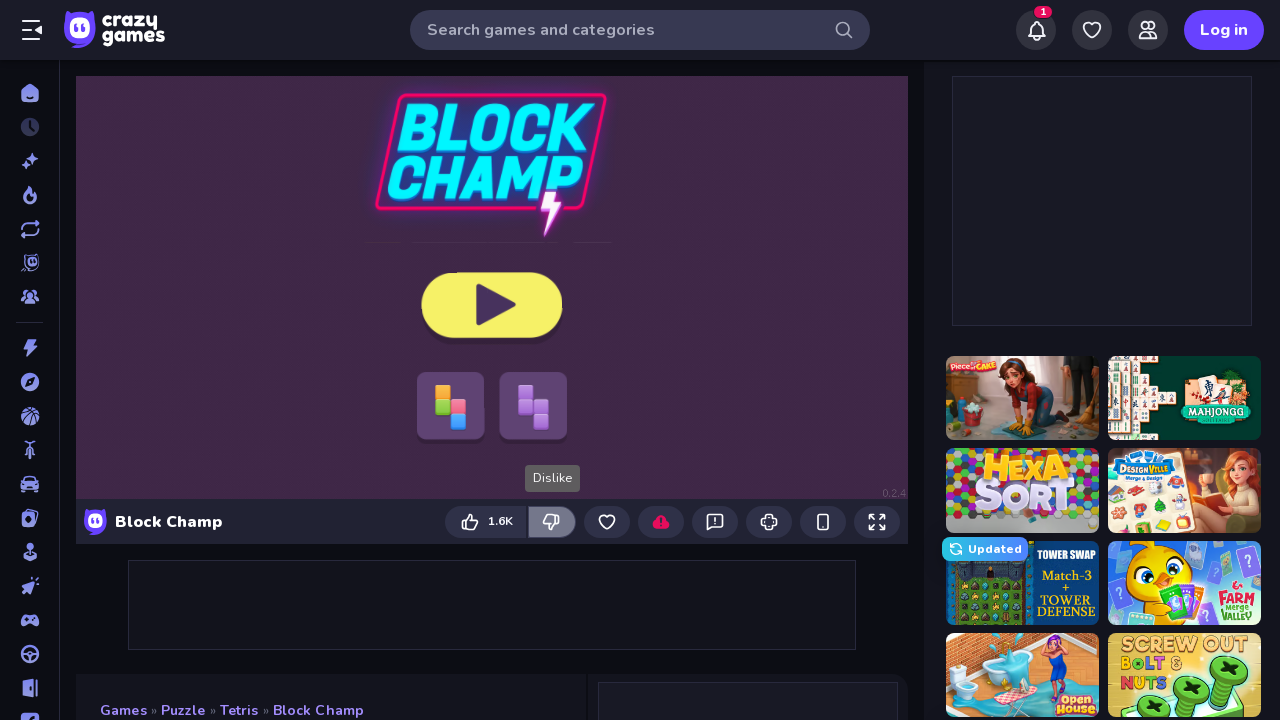

Performed smooth drag across 40 steps for move 4 at (382, 307)
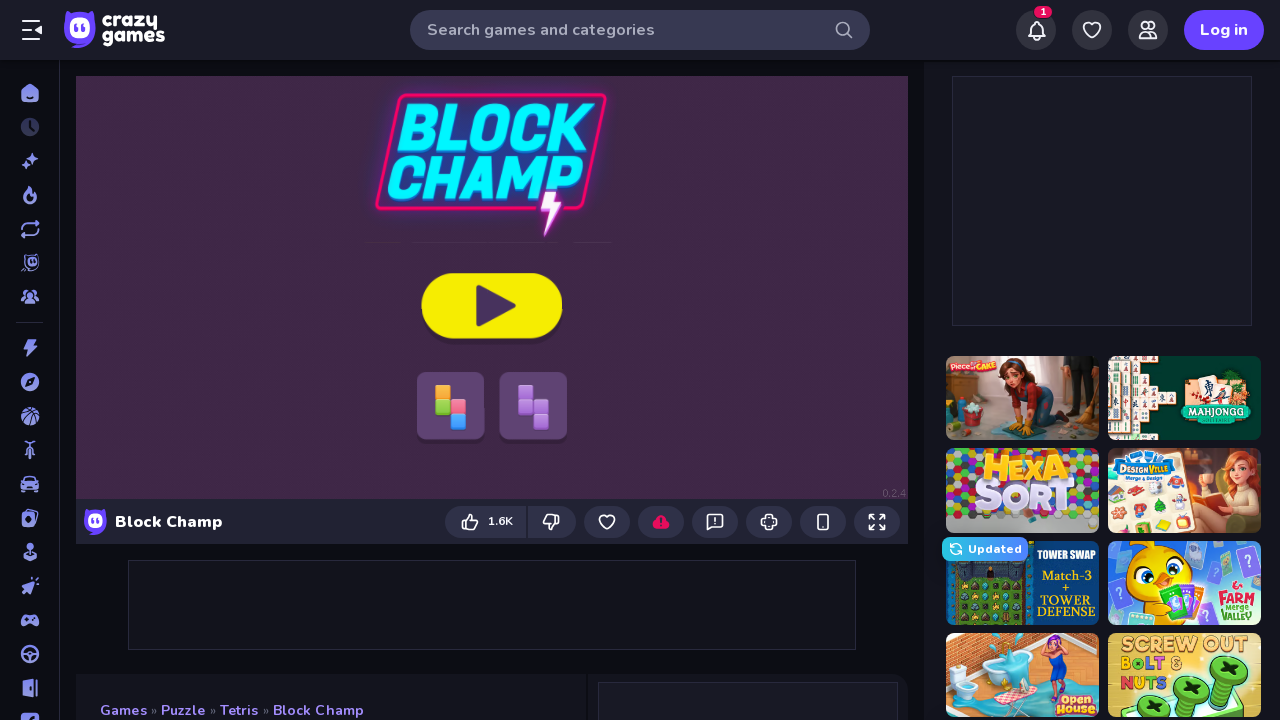

Moved to final target position for move 4 at (377, 301)
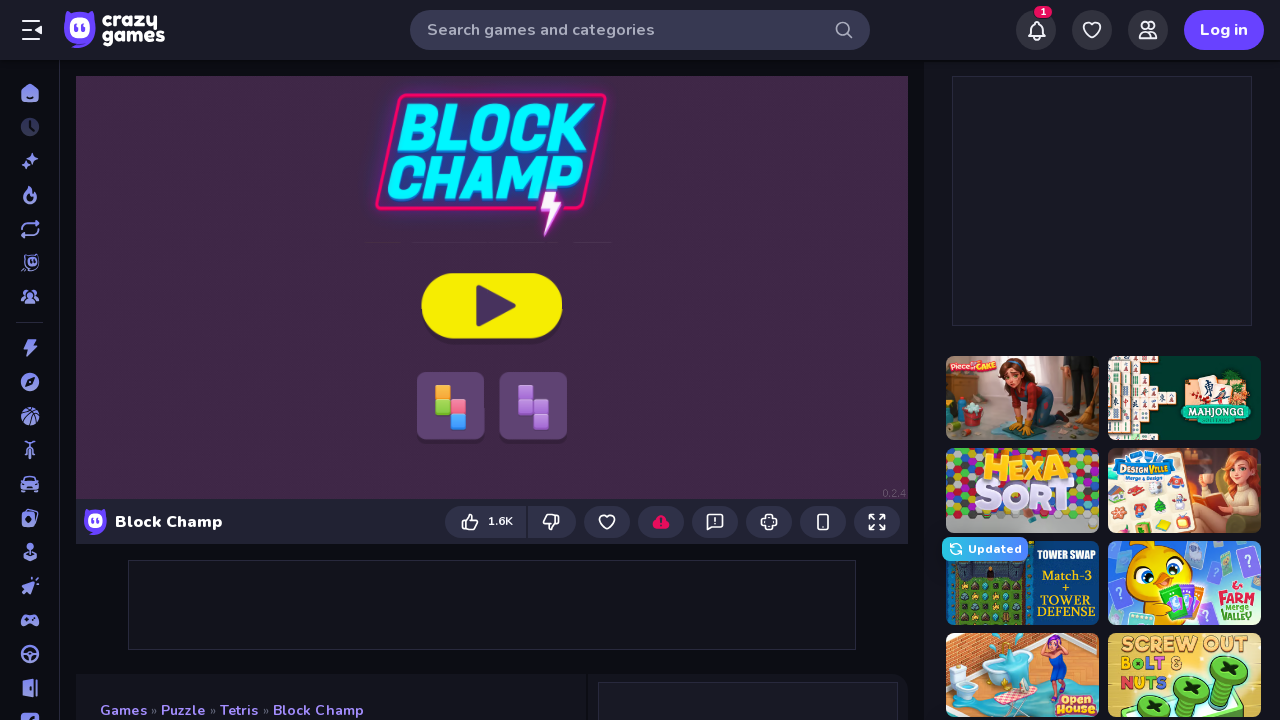

Waited 50ms before releasing mouse
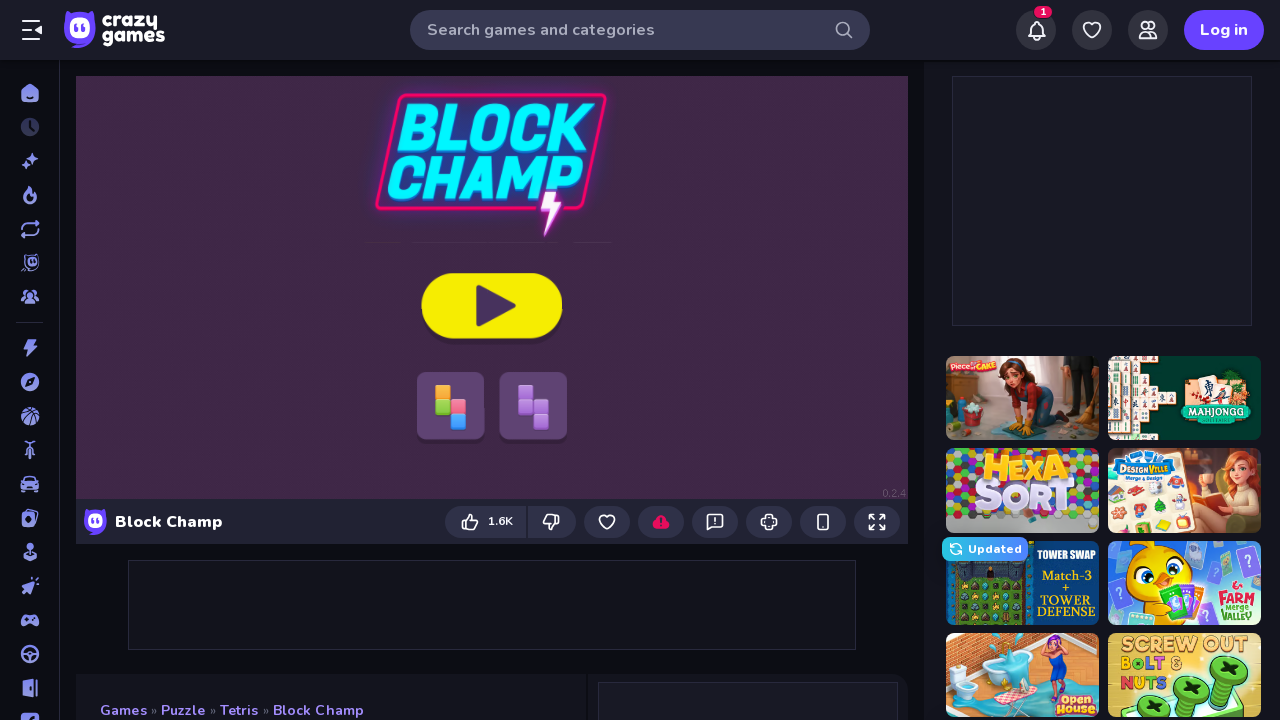

Released mouse to complete move 4 at (377, 301)
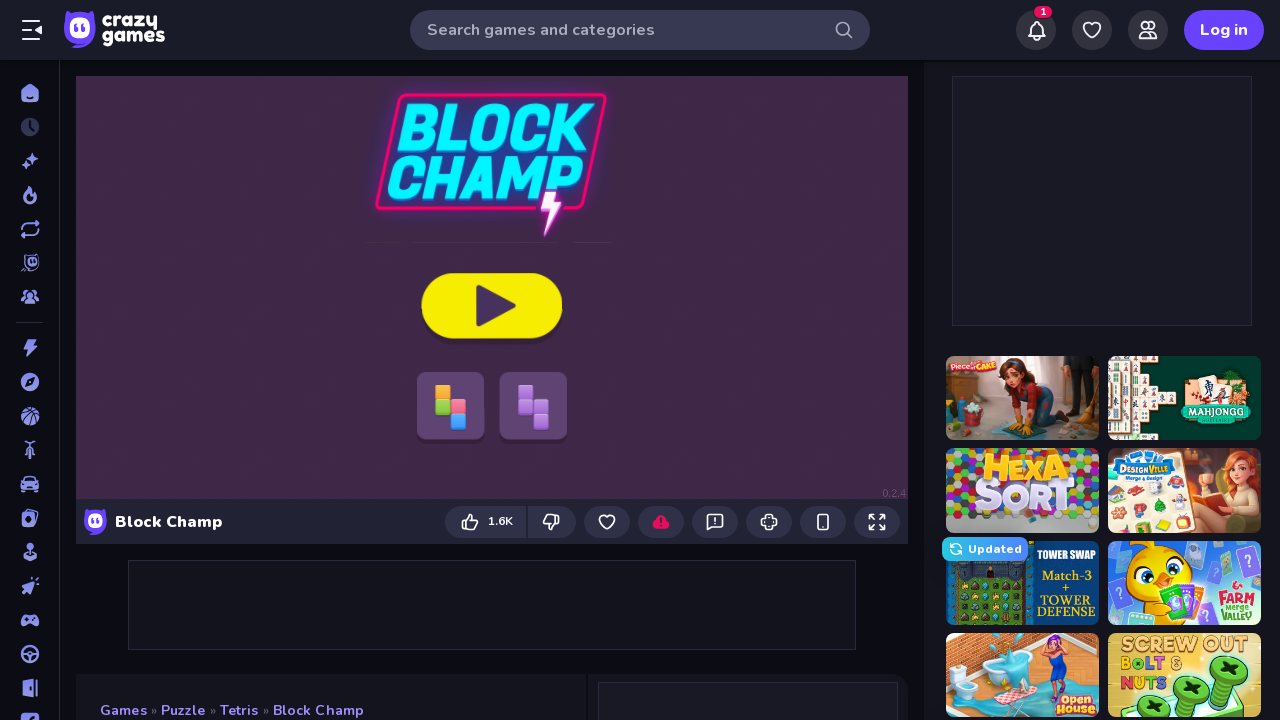

Waited 1 second between moves
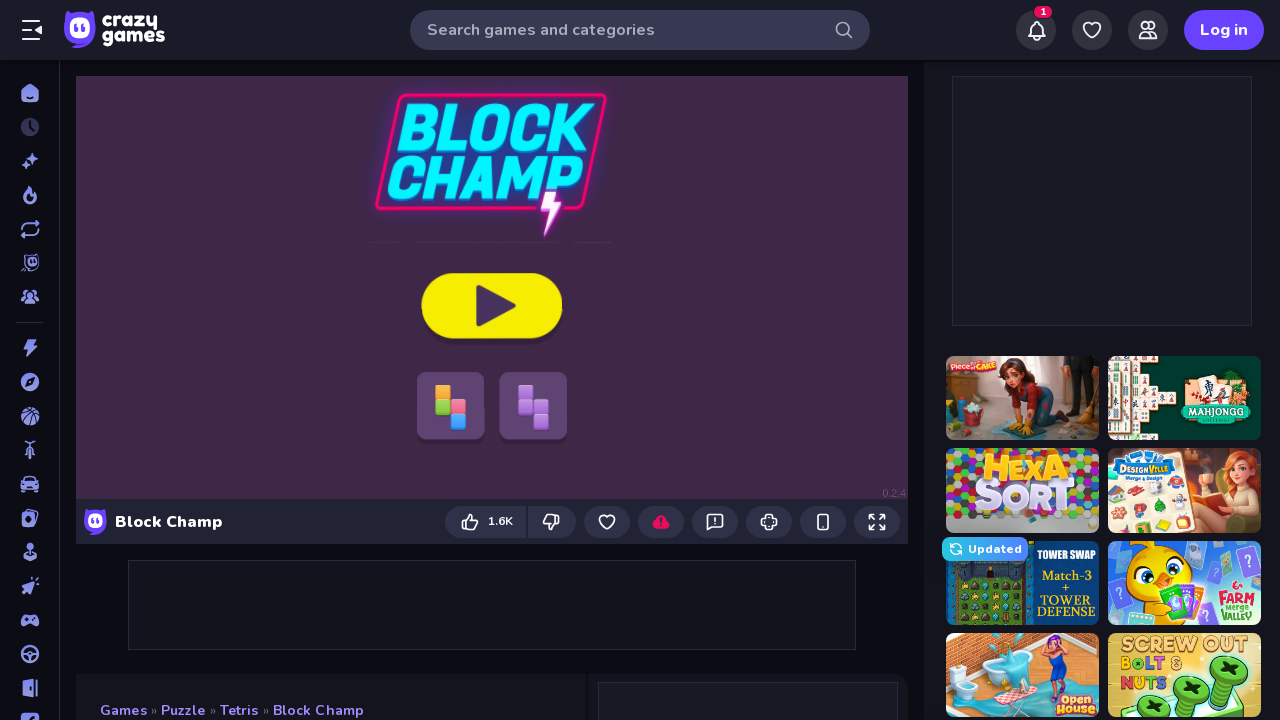

Moved mouse to piece area for move 5 at (568, 512)
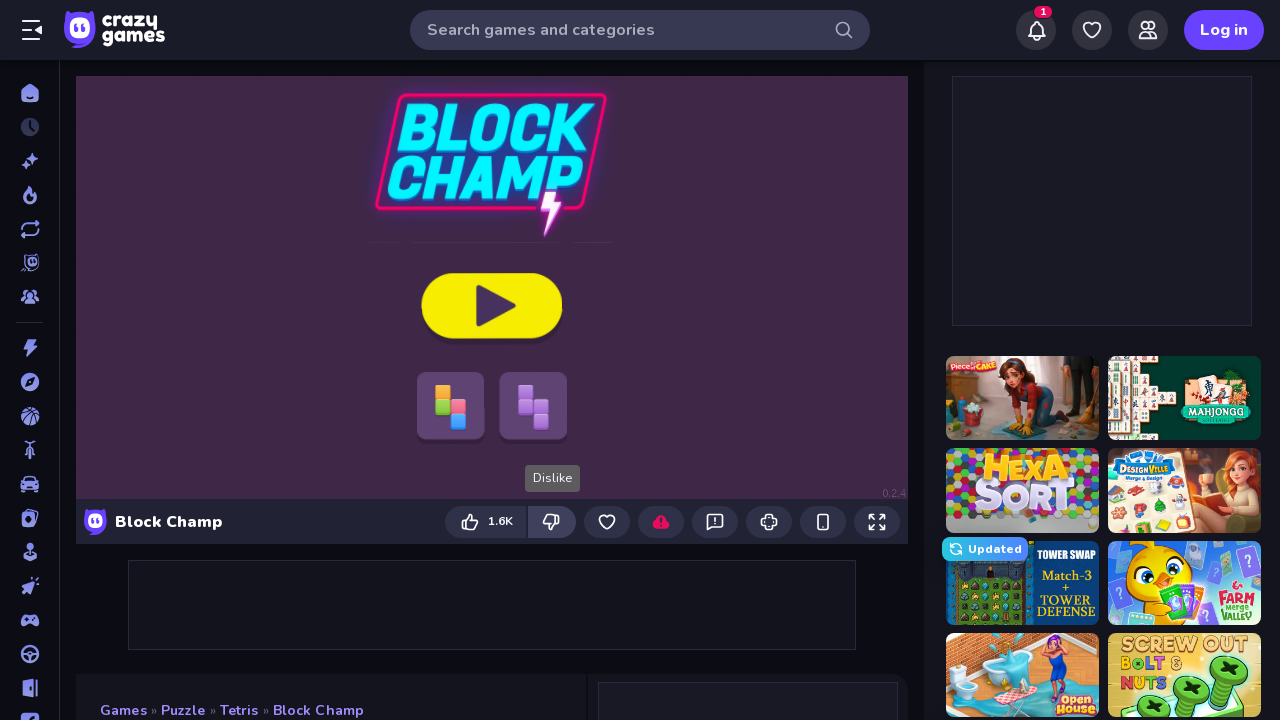

Waited 50ms before pressing mouse down
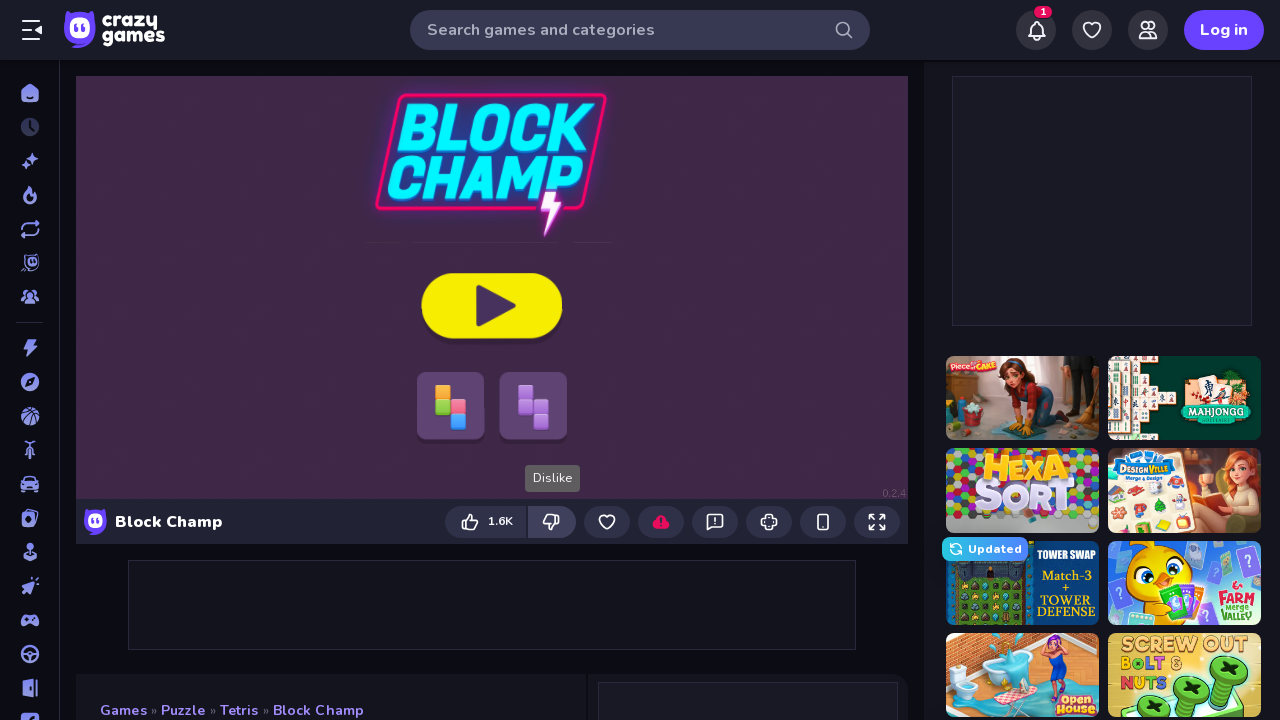

Pressed mouse down to start drag at (568, 512)
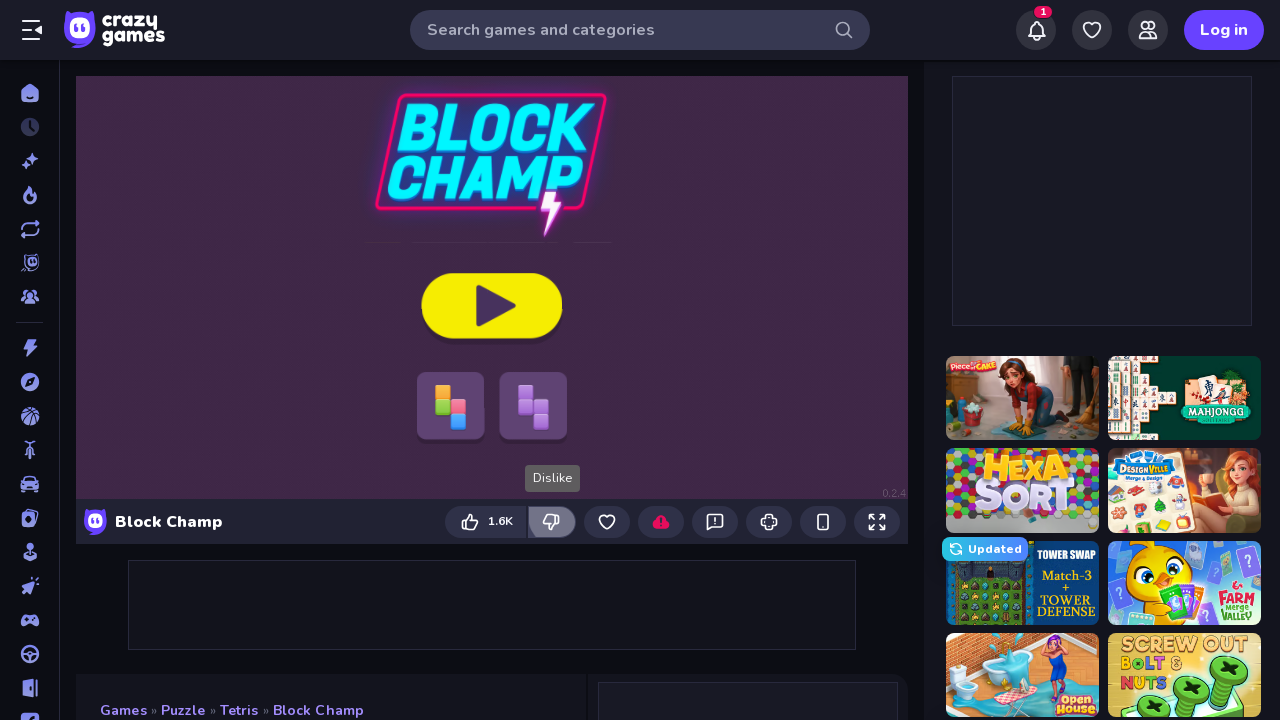

Performed smooth drag across 40 steps for move 5 at (749, 404)
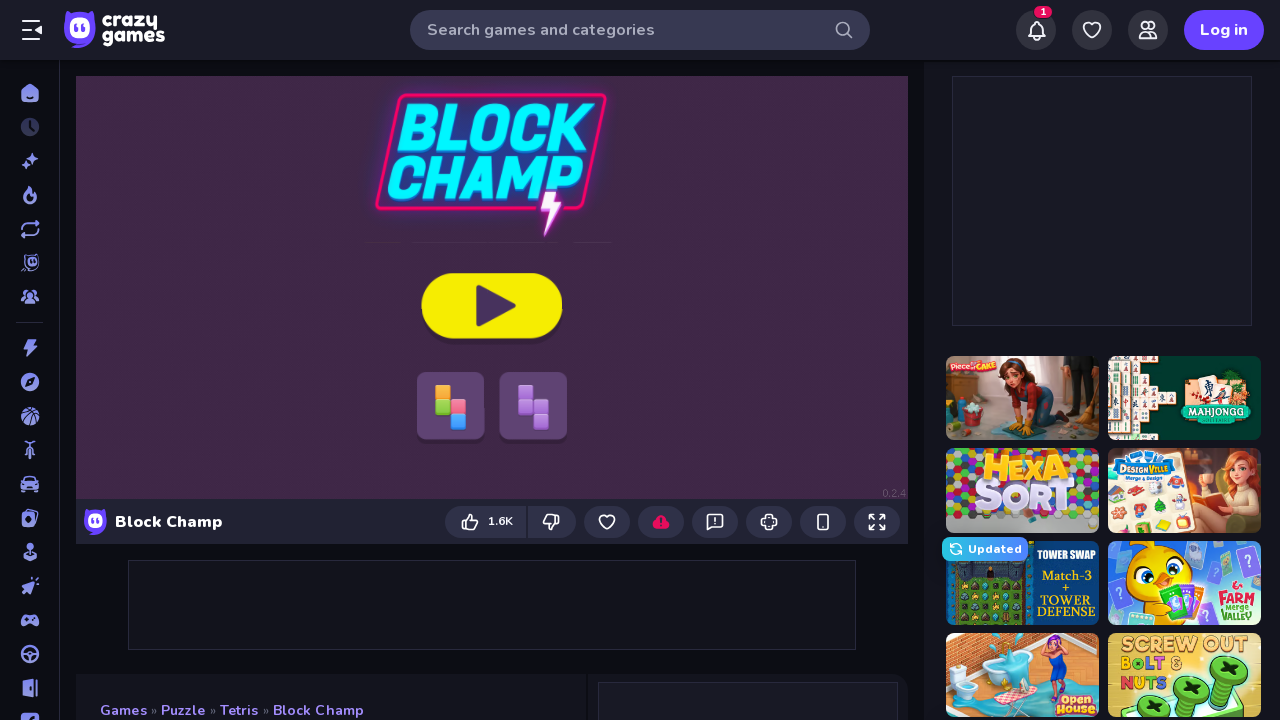

Moved to final target position for move 5 at (753, 401)
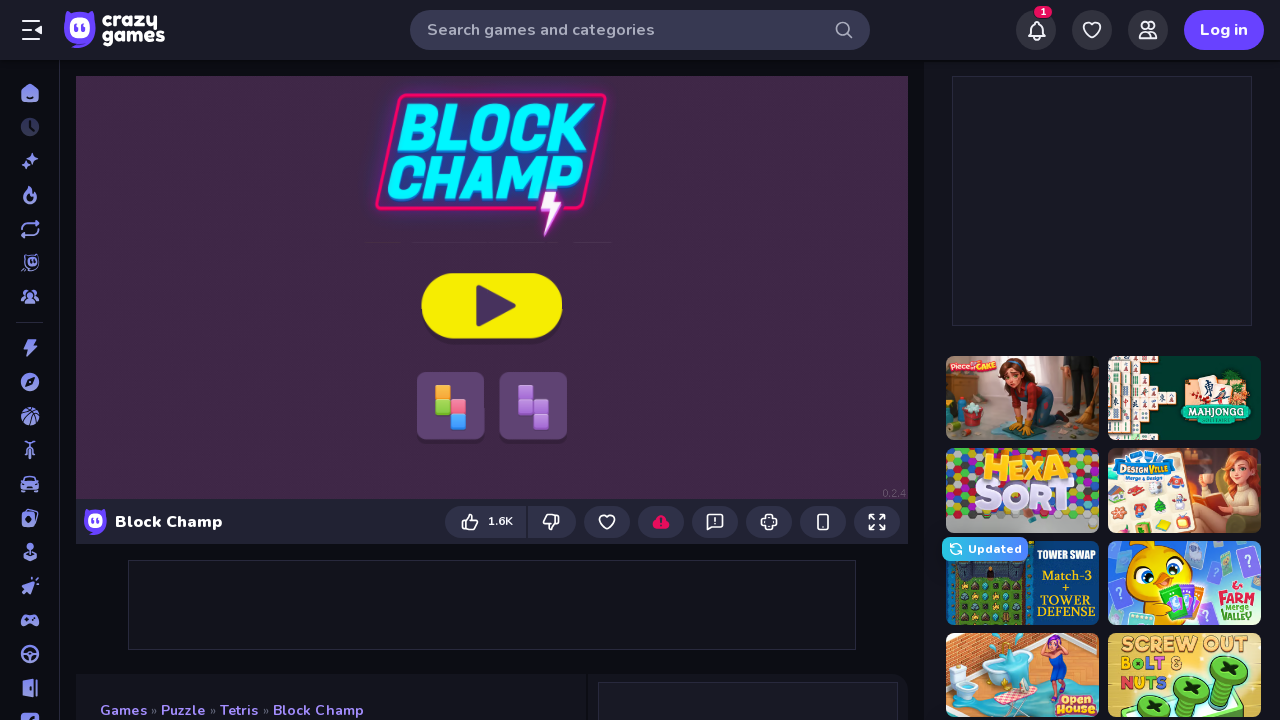

Waited 50ms before releasing mouse
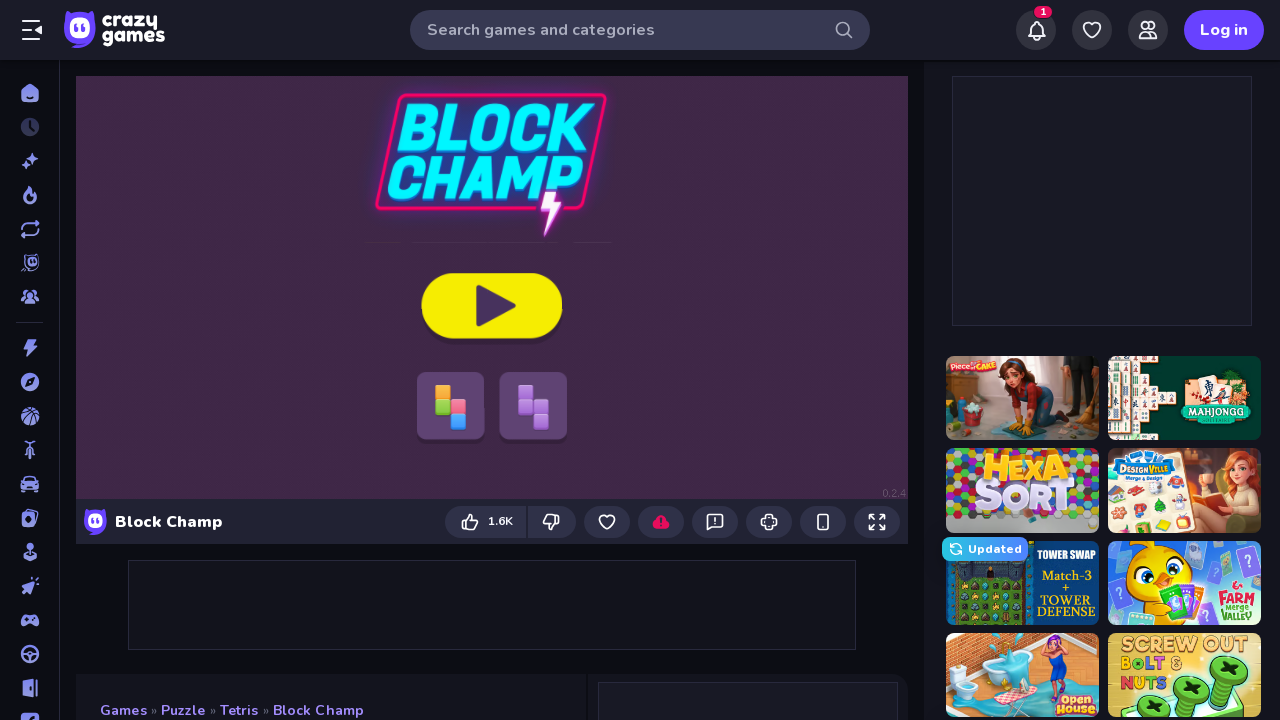

Released mouse to complete move 5 at (753, 401)
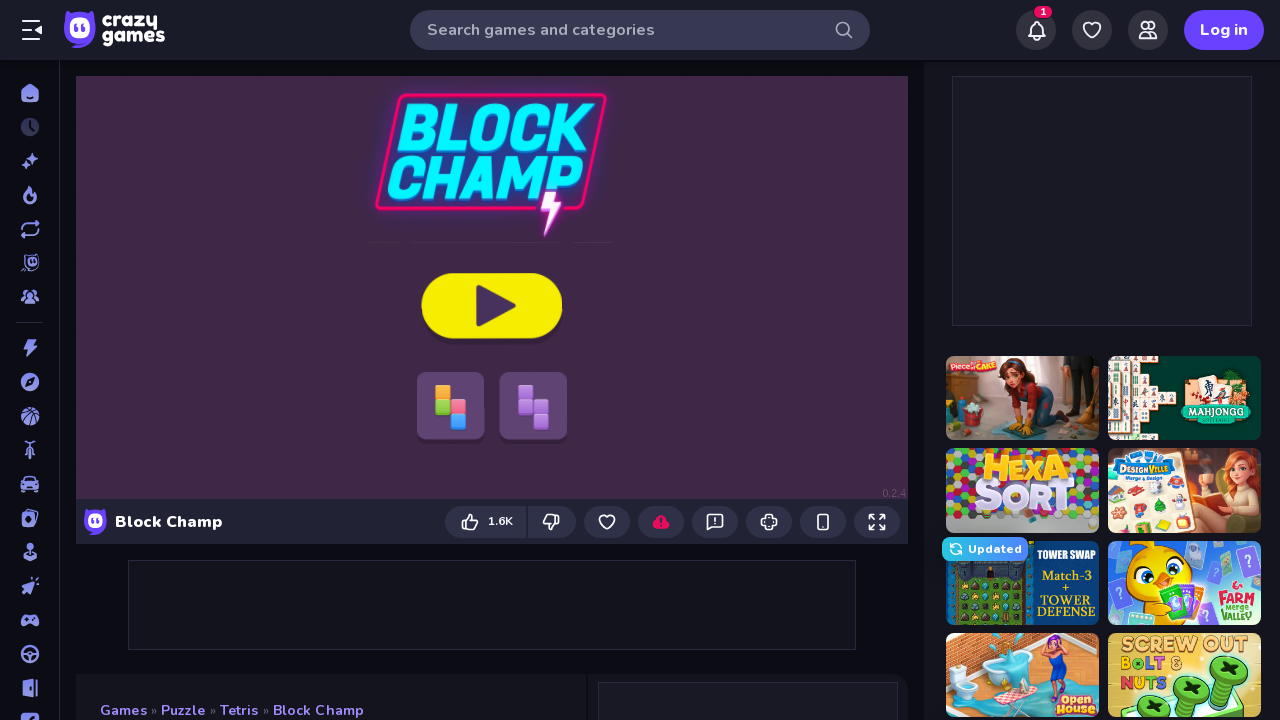

Waited 1 second between moves
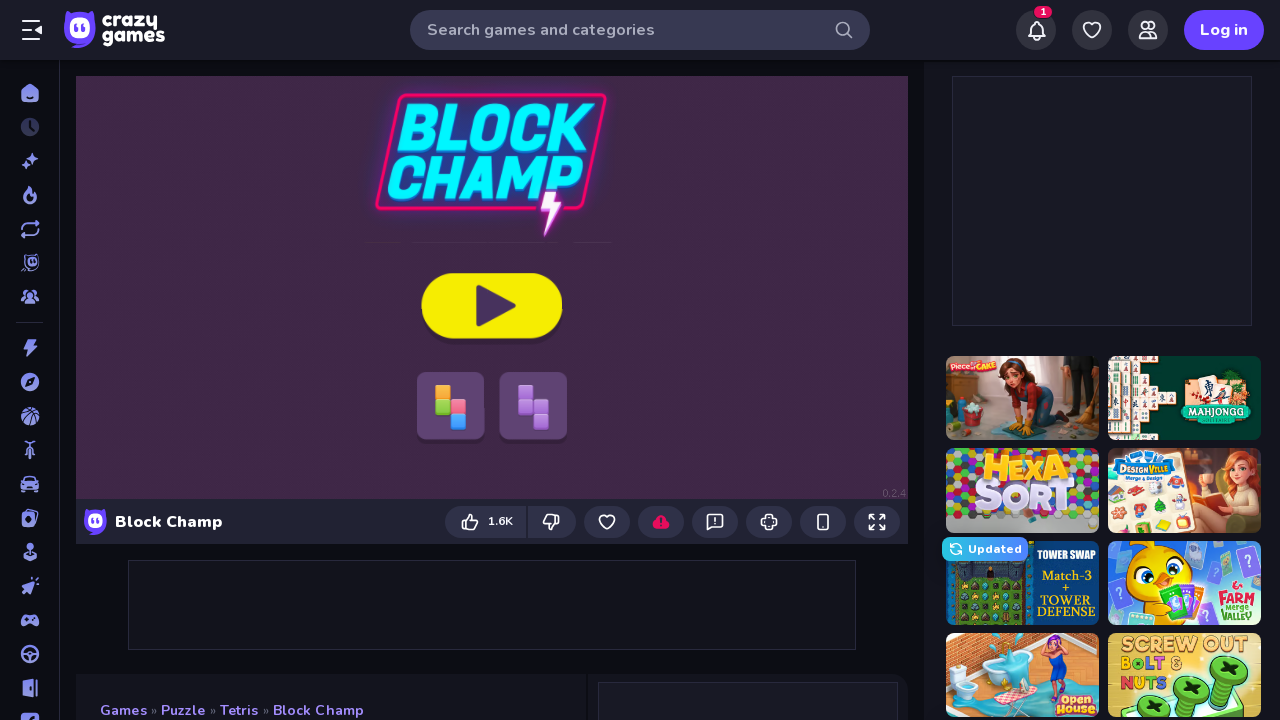

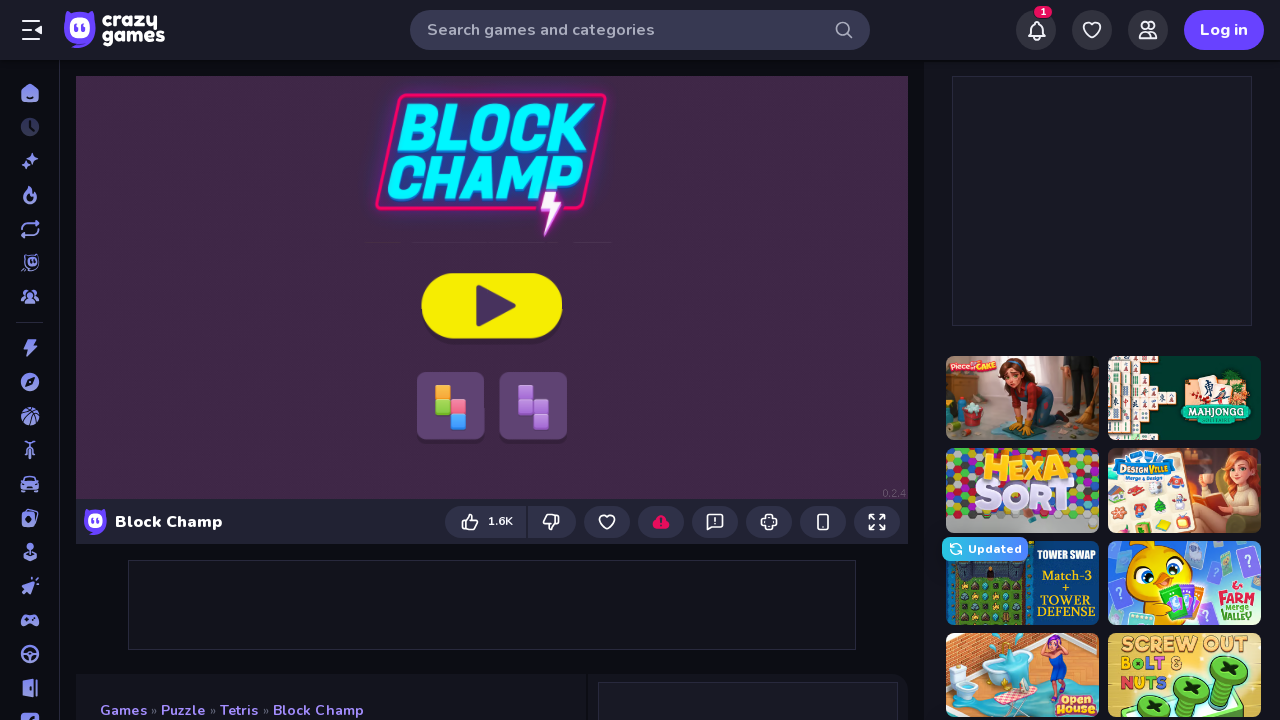